Tests window handling by clicking all links that open new tabs (excluding mailto links), then closing each newly opened window while keeping the original home window open.

Starting URL: https://www.selenium.dev/

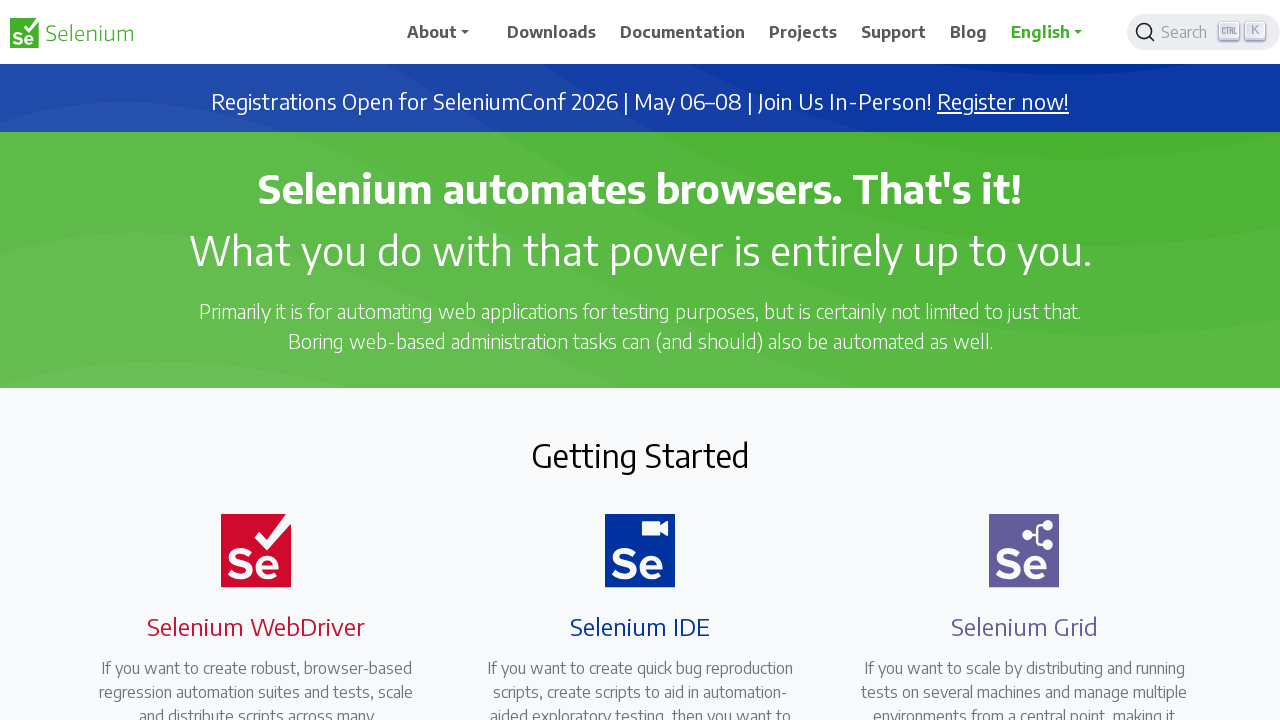

Navigated to https://www.selenium.dev/
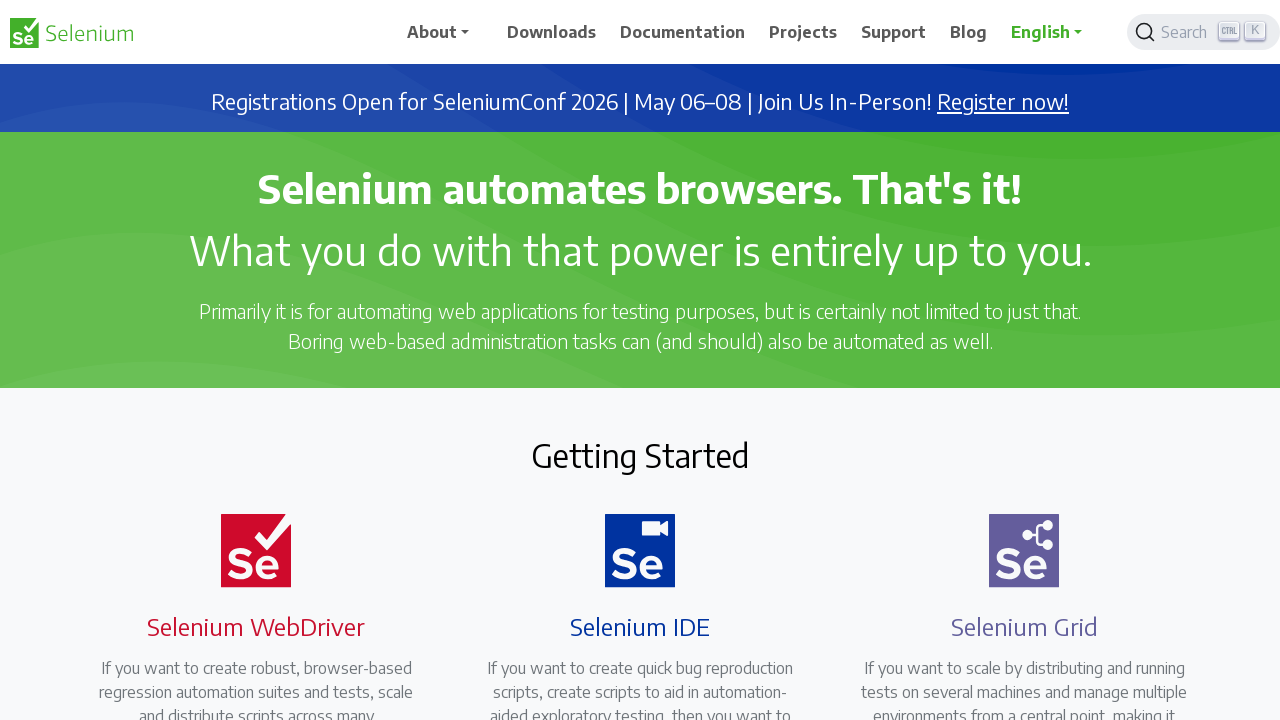

Stored home page reference
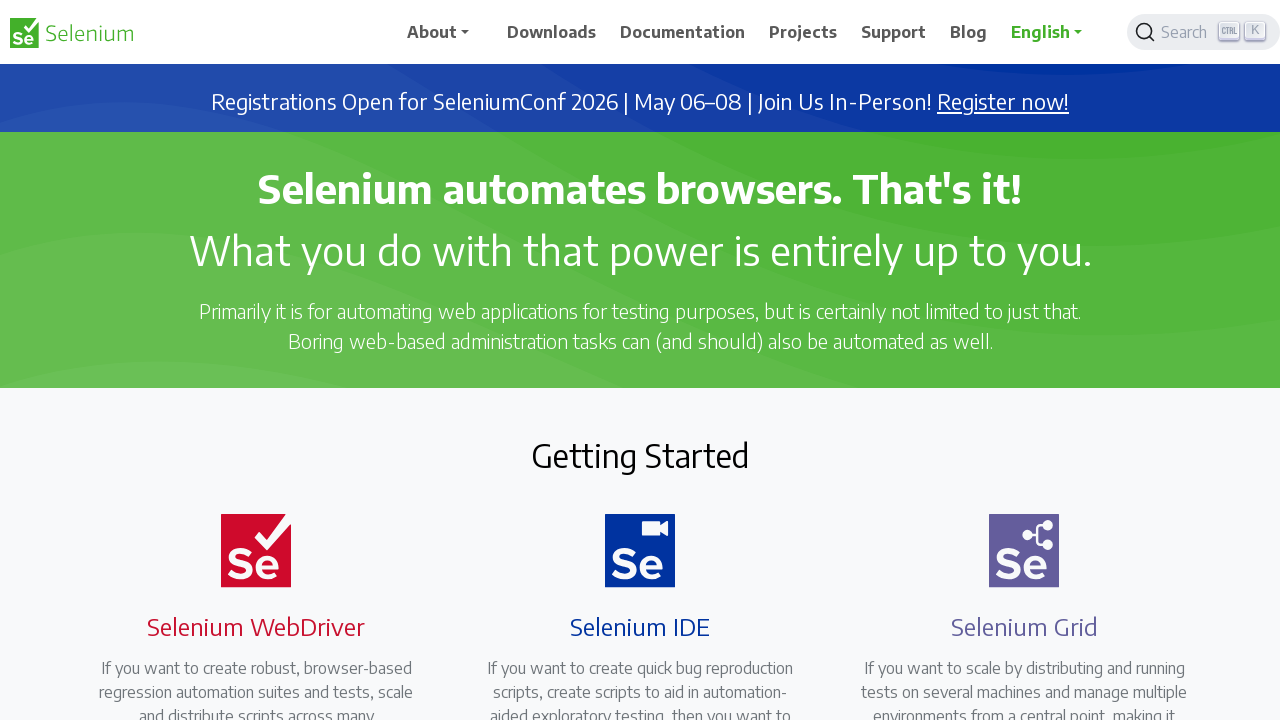

Located 14 links with target='_blank'
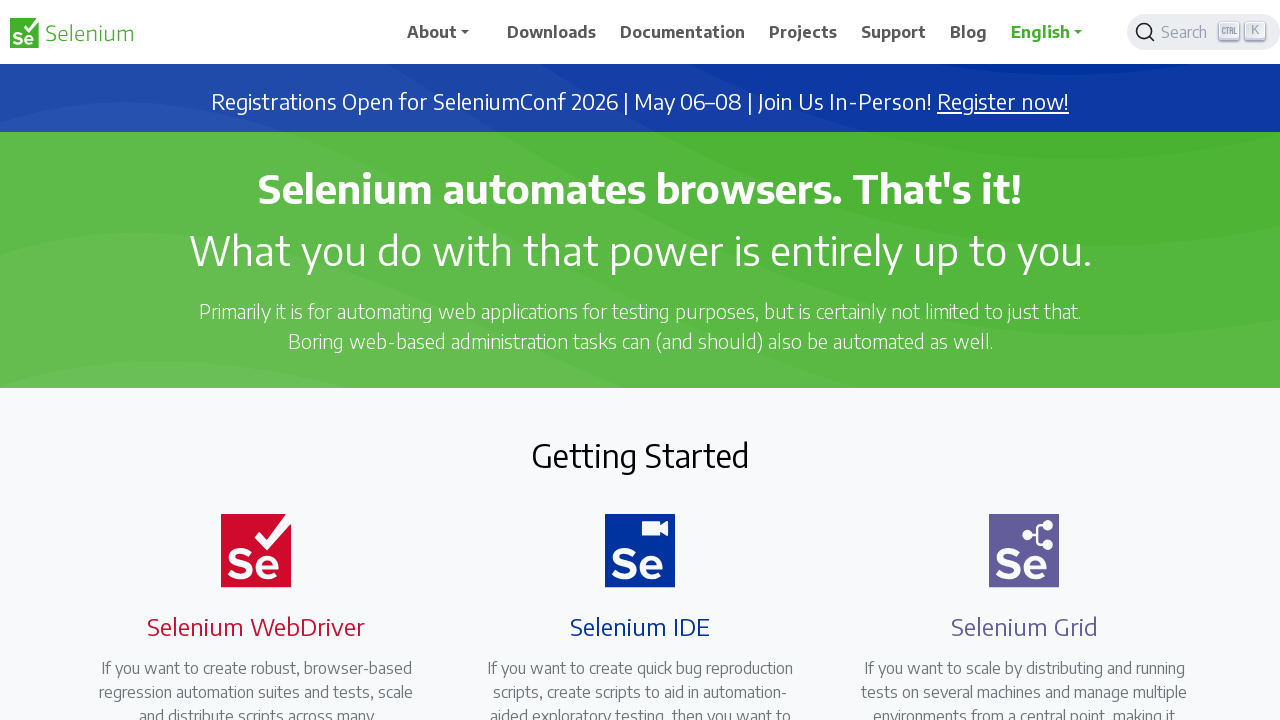

Retrieved href attribute: https://seleniumconf.com/register/?utm_medium=Referral&utm_source=selenium.dev&utm_campaign=register
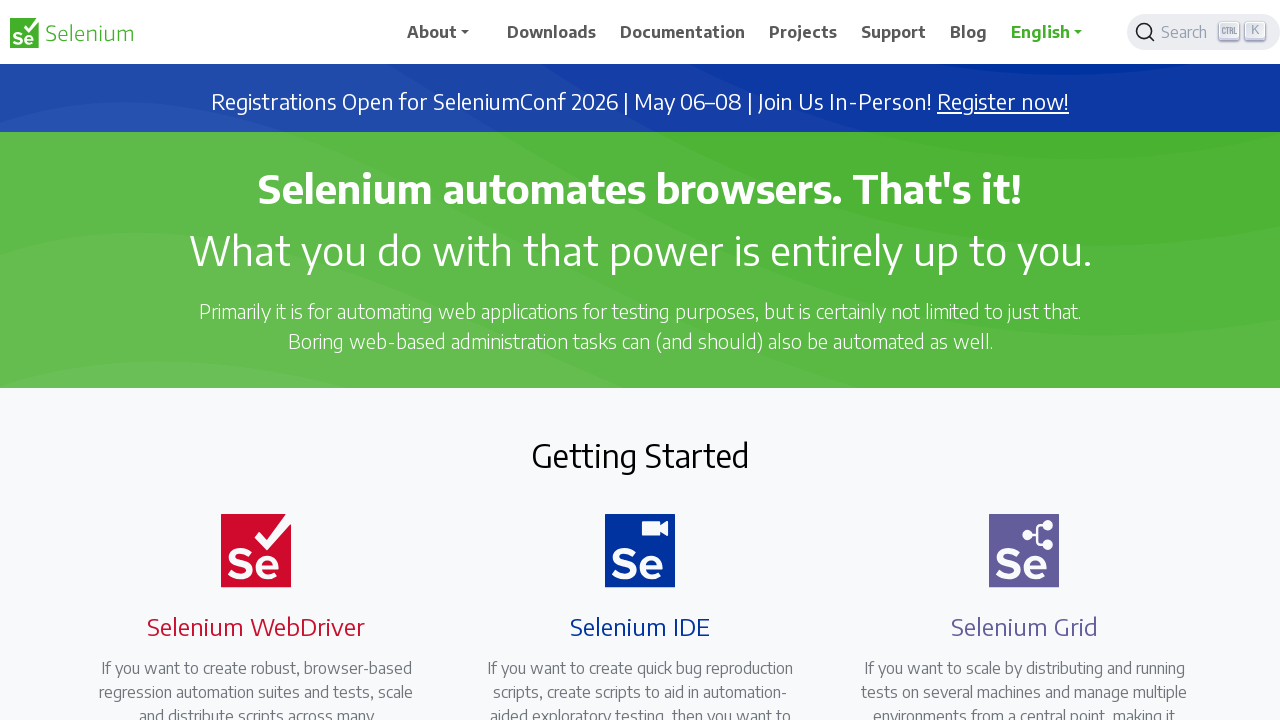

Clicked link with href: https://seleniumconf.com/register/?utm_medium=Referral&utm_source=selenium.dev&utm_campaign=register at (1003, 102) on a[target='_blank'] >> nth=0
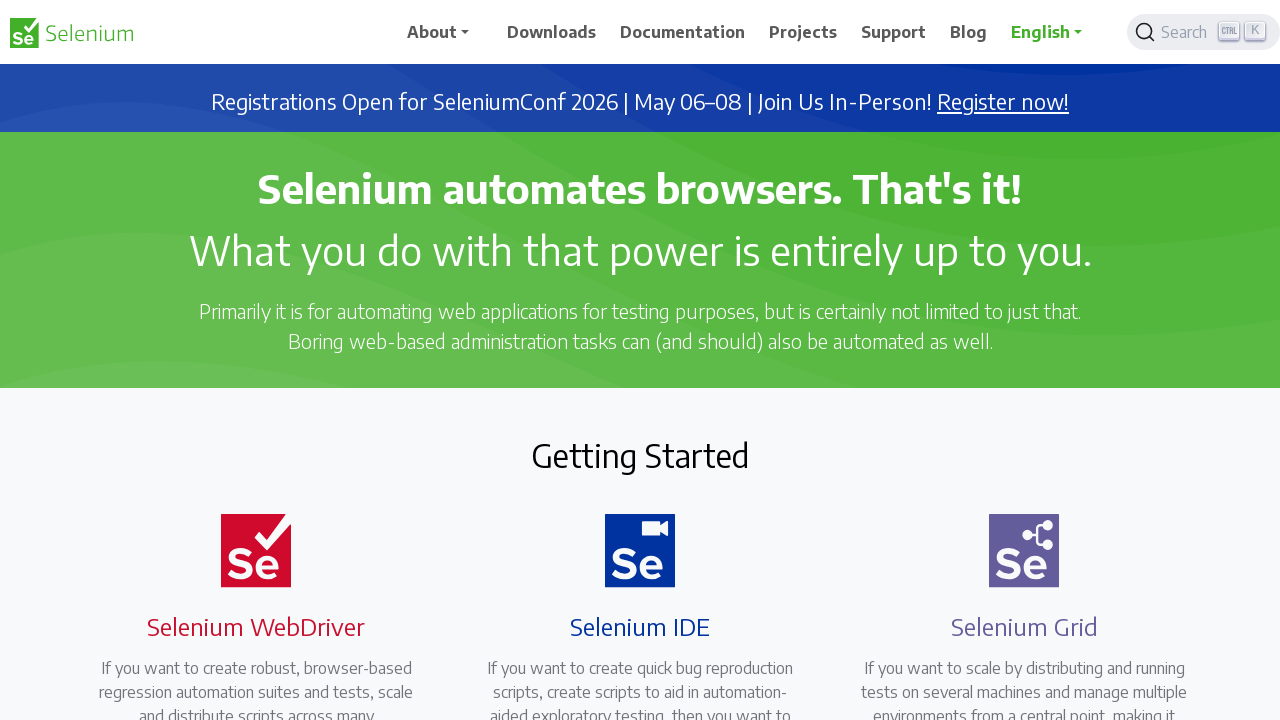

New page opened and added to list (total: 1)
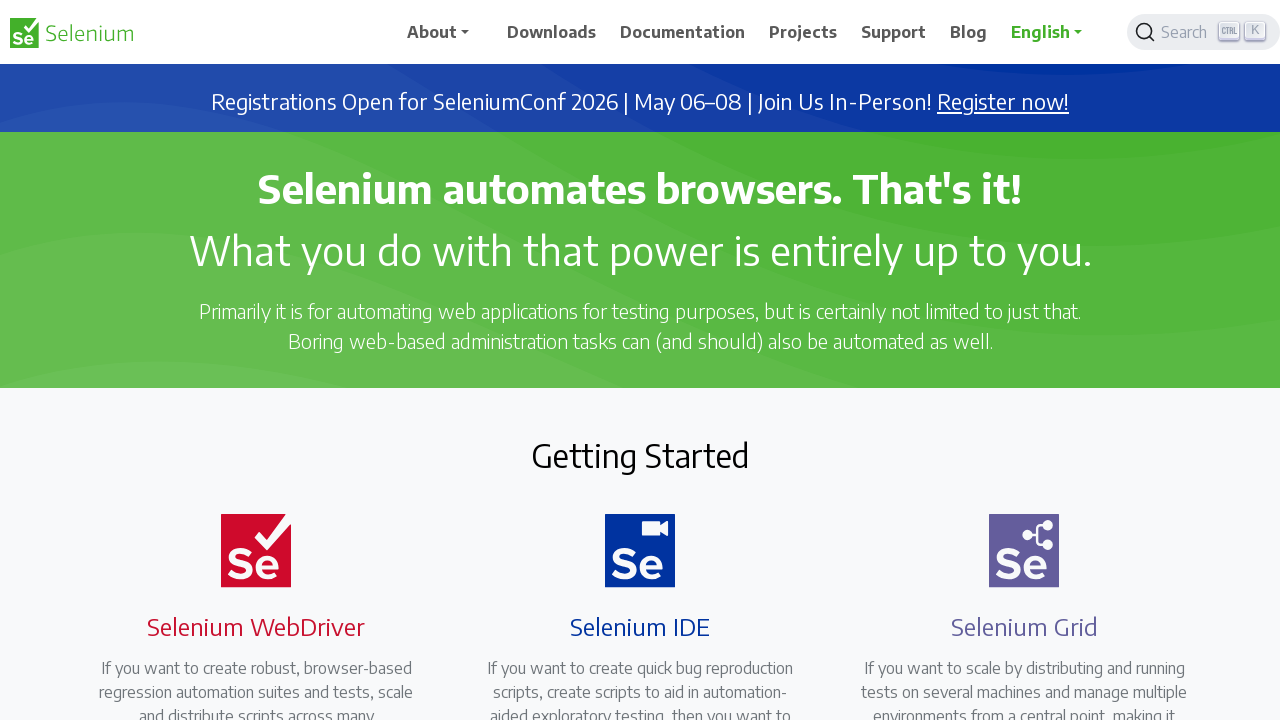

Retrieved href attribute: https://opencollective.com/selenium
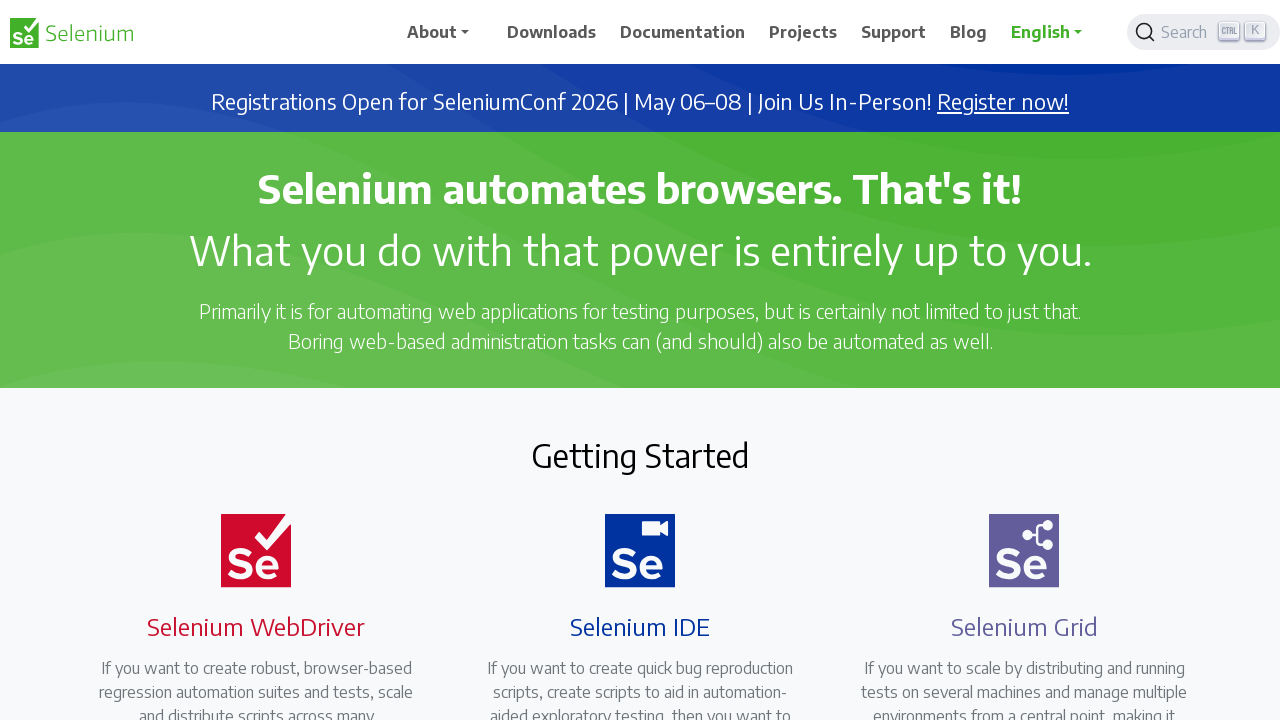

Clicked link with href: https://opencollective.com/selenium at (687, 409) on a[target='_blank'] >> nth=1
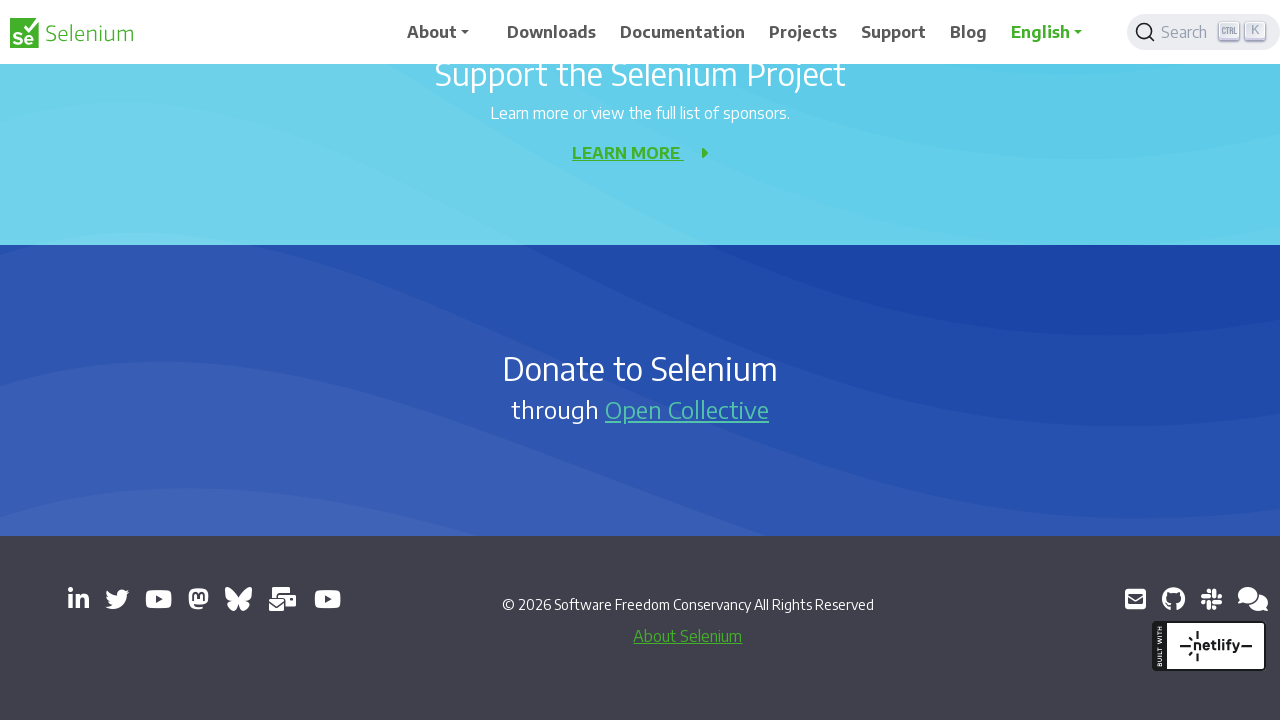

New page opened and added to list (total: 2)
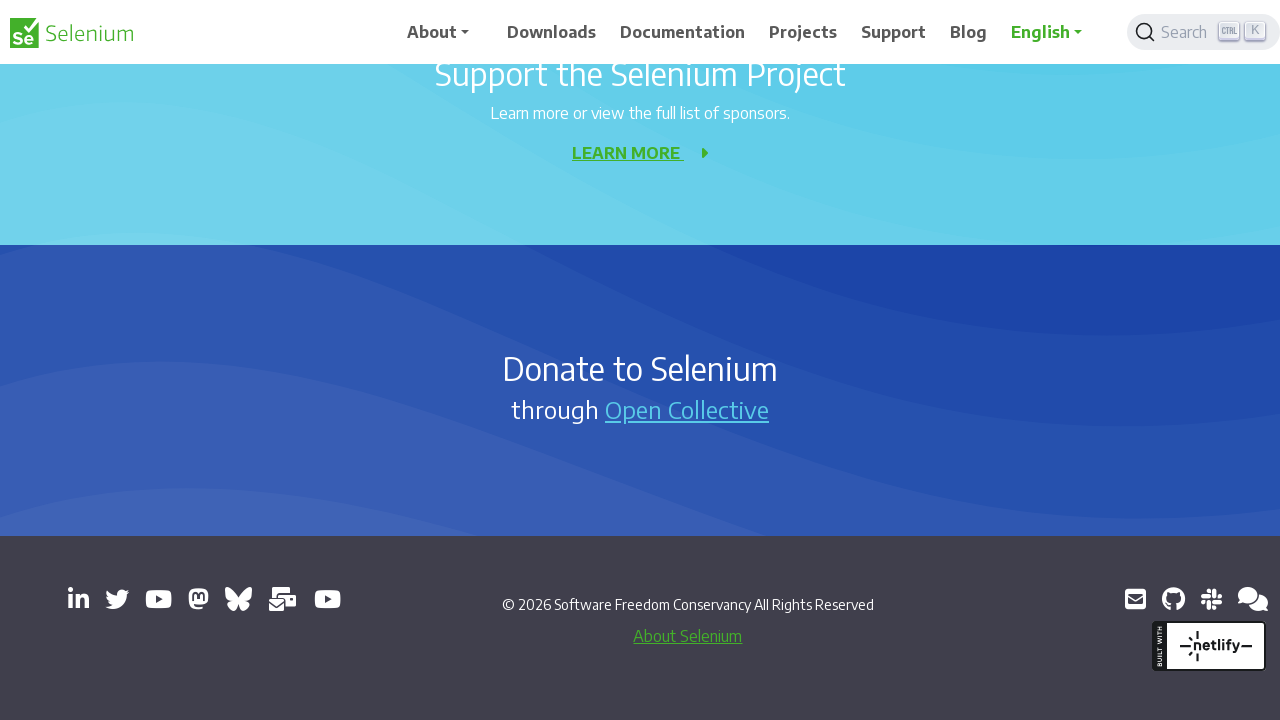

Retrieved href attribute: https://www.linkedin.com/company/4826427/
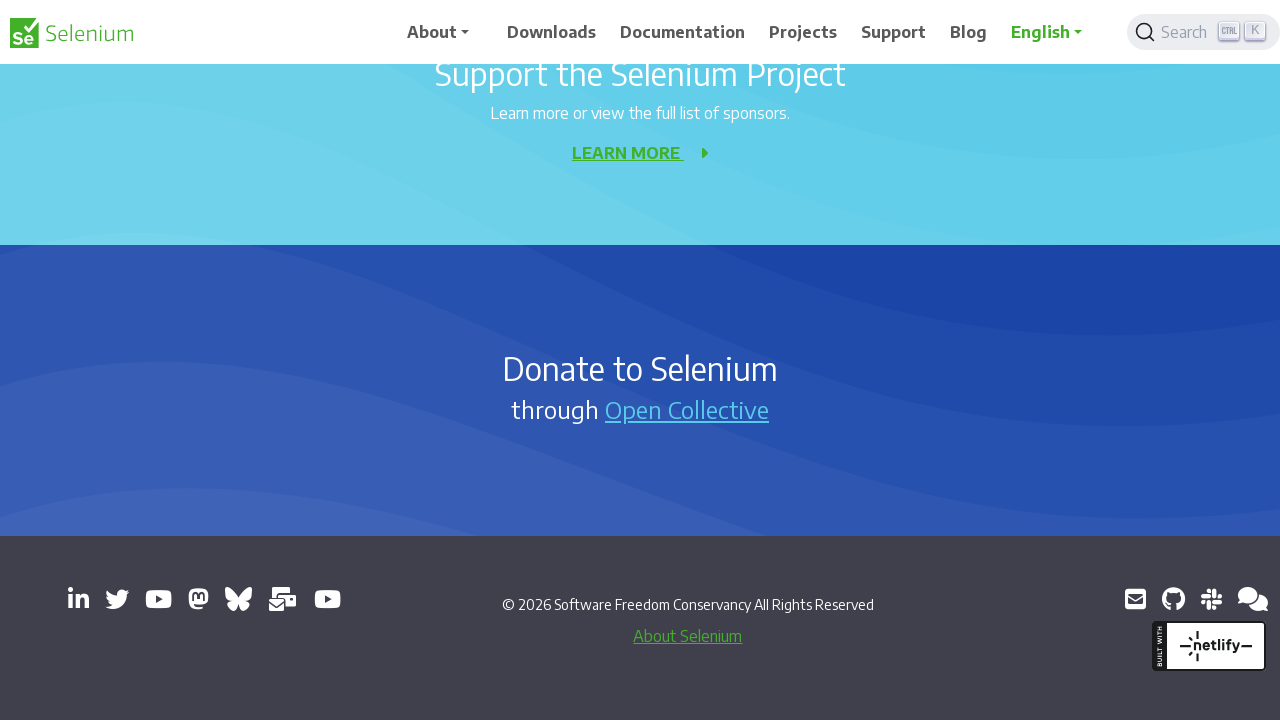

Clicked link with href: https://www.linkedin.com/company/4826427/ at (78, 599) on a[target='_blank'] >> nth=2
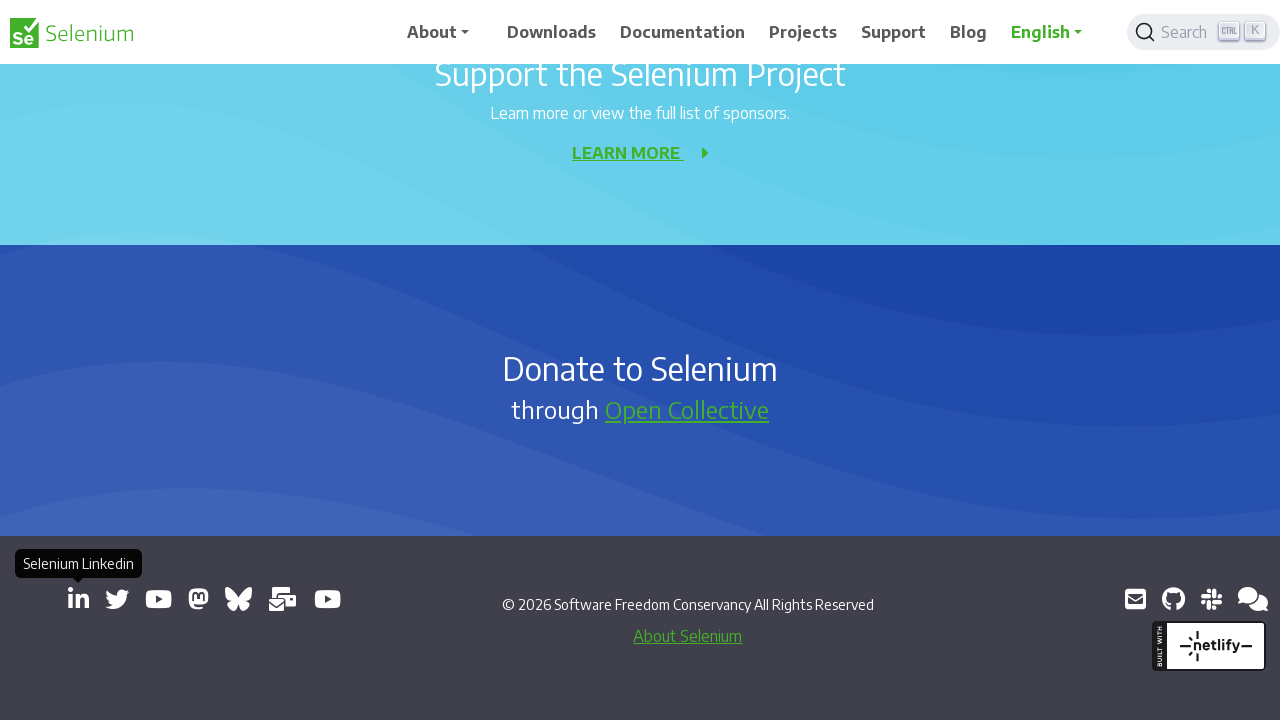

New page opened and added to list (total: 3)
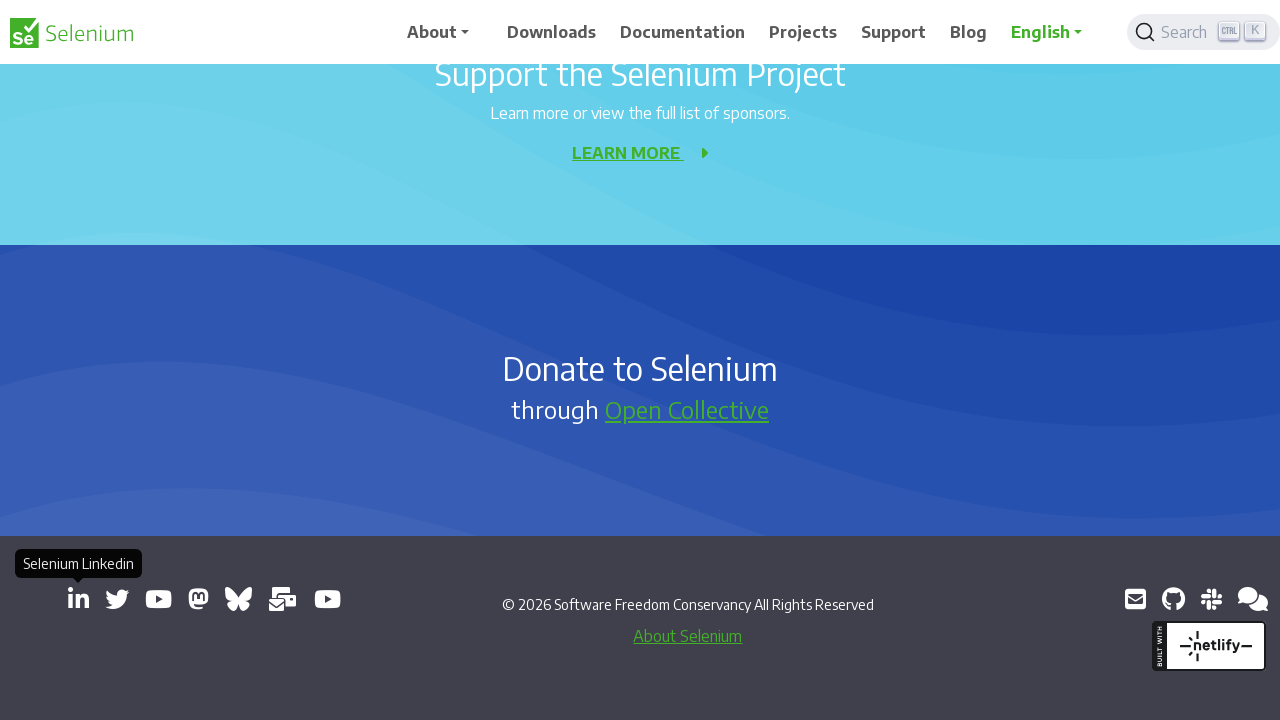

Retrieved href attribute: https://x.com/SeleniumHQ
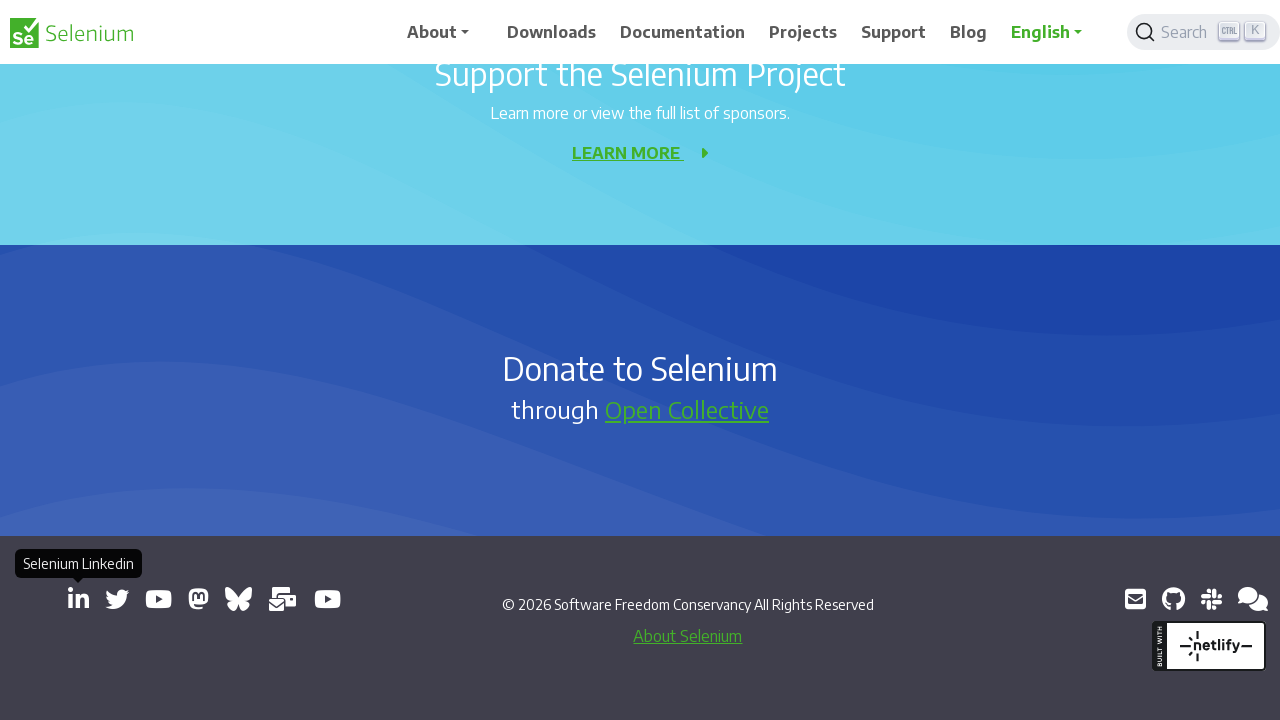

Clicked link with href: https://x.com/SeleniumHQ at (117, 599) on a[target='_blank'] >> nth=3
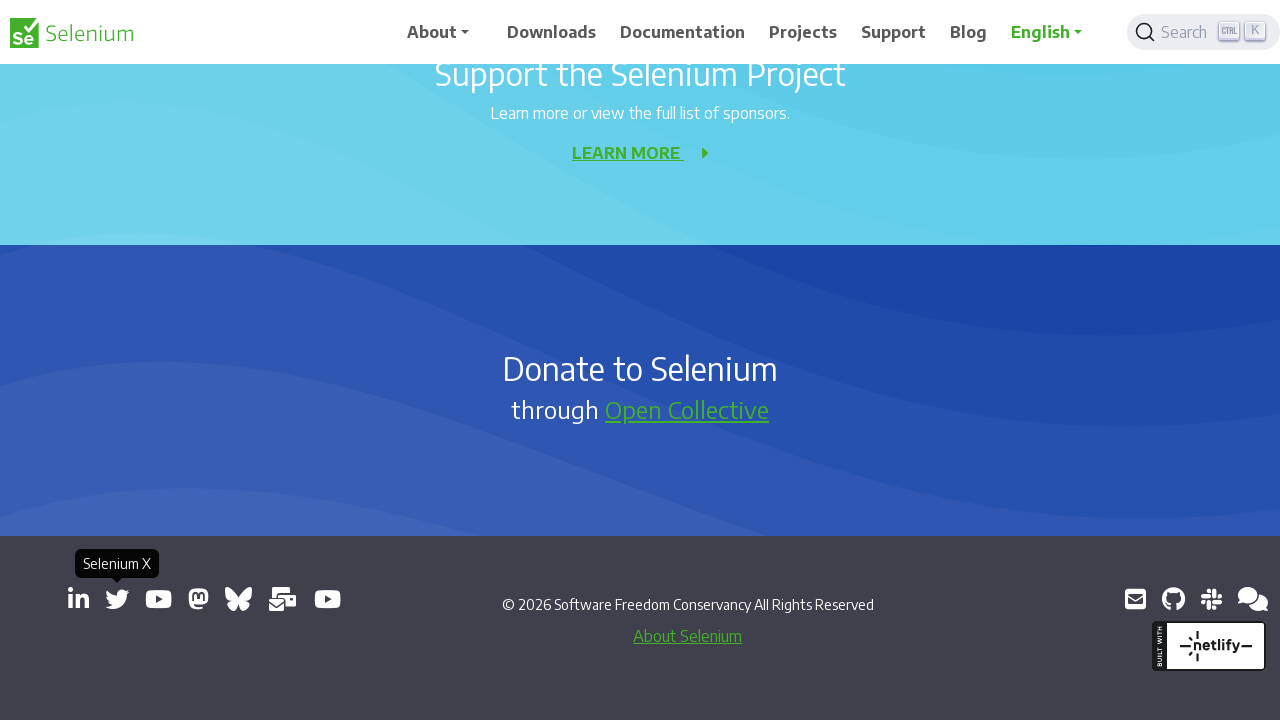

New page opened and added to list (total: 4)
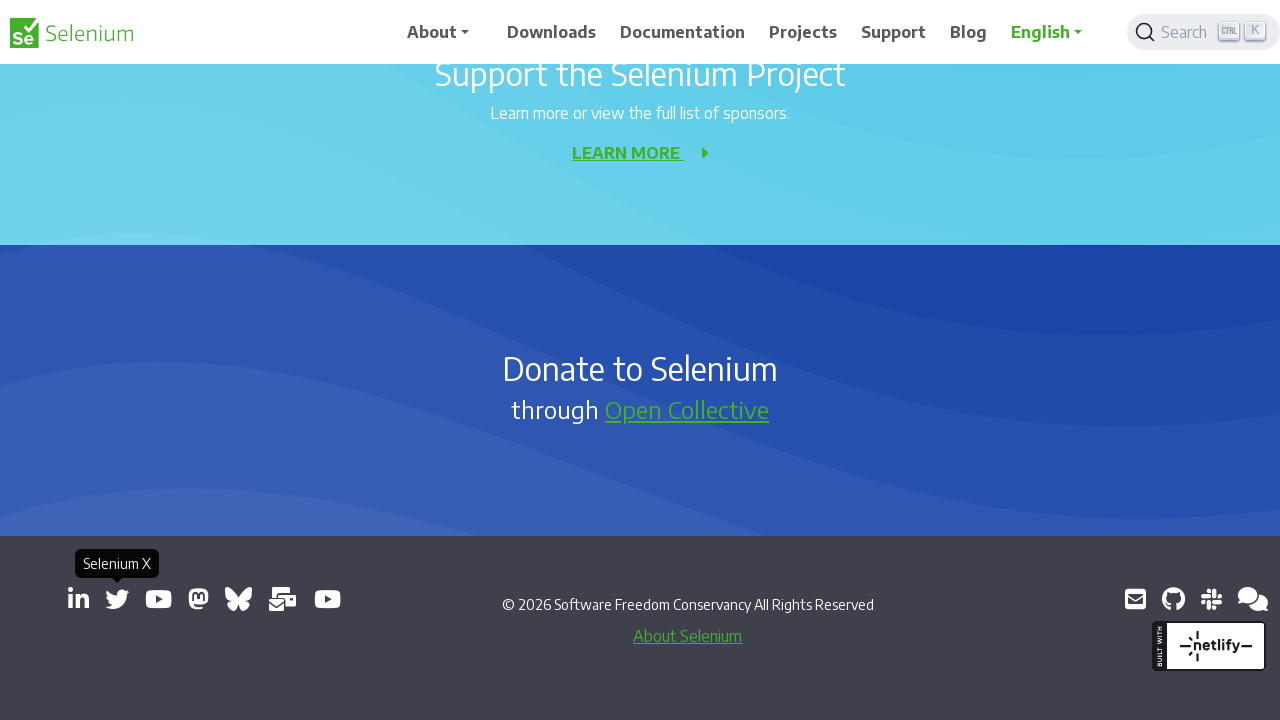

Retrieved href attribute: https://www.youtube.com/@SeleniumHQProject/
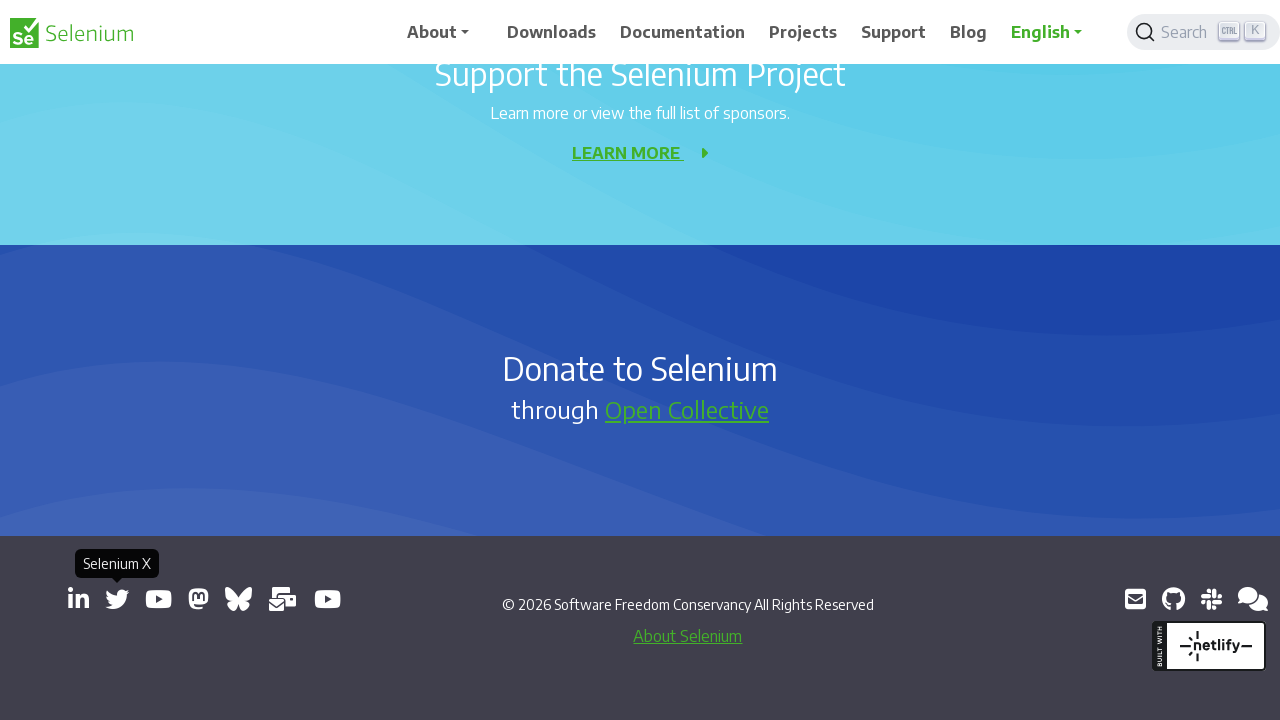

Clicked link with href: https://www.youtube.com/@SeleniumHQProject/ at (158, 599) on a[target='_blank'] >> nth=4
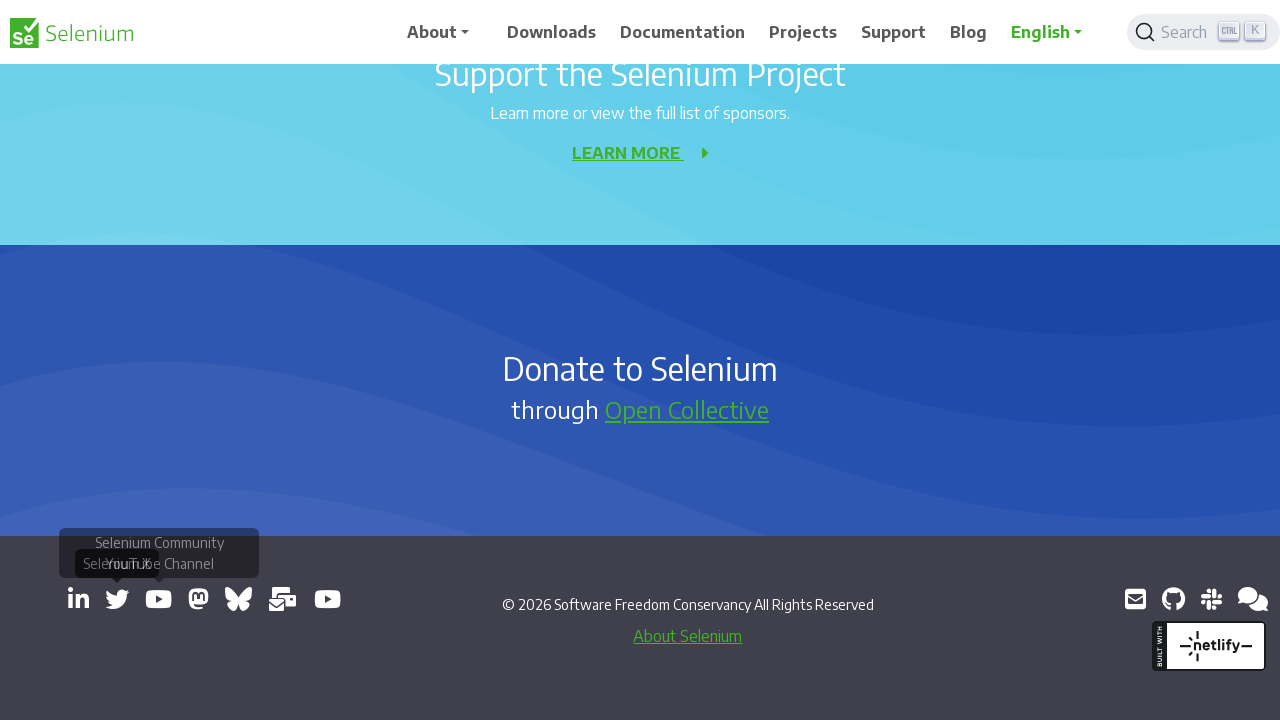

New page opened and added to list (total: 5)
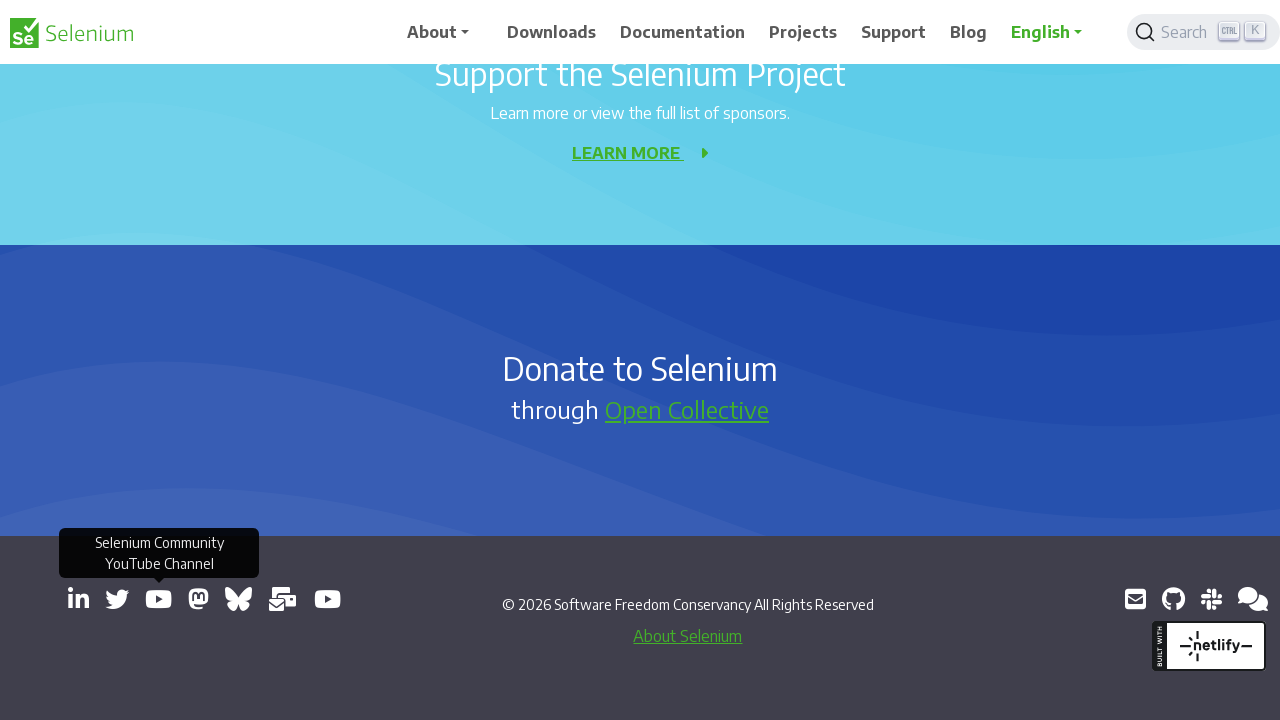

Retrieved href attribute: https://mastodon.social/@seleniumHQ@fosstodon.org
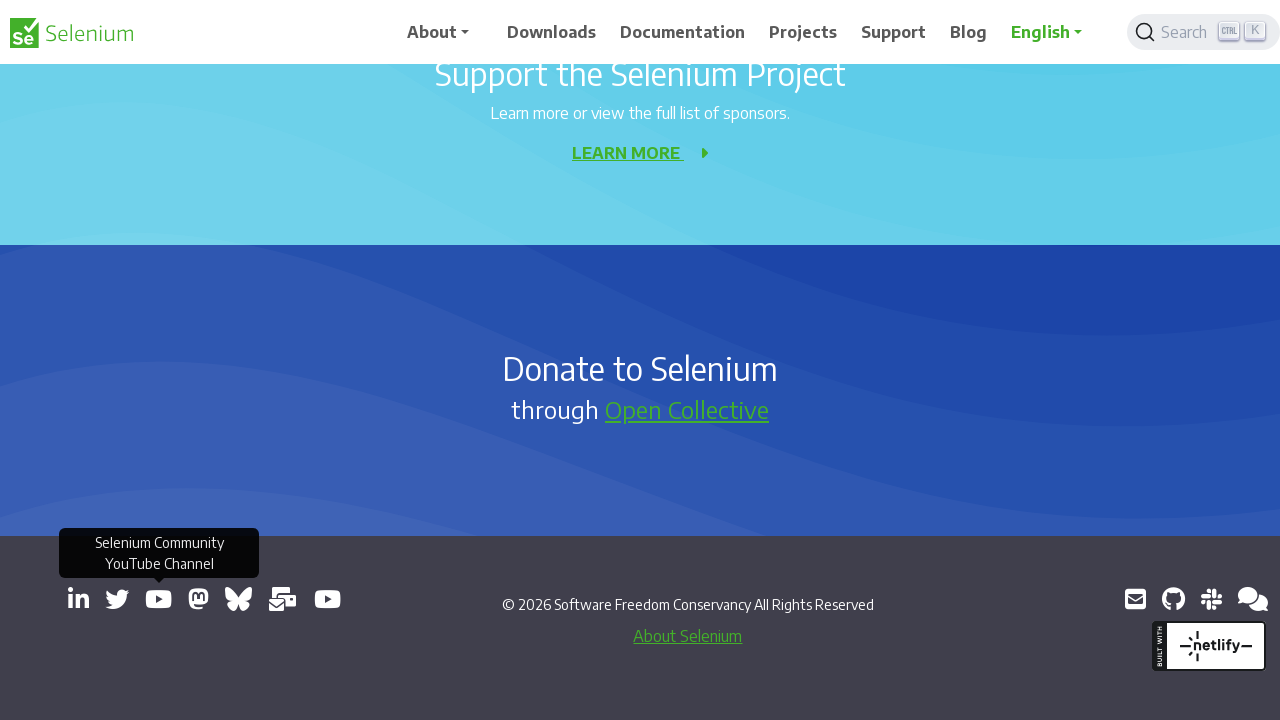

Clicked link with href: https://mastodon.social/@seleniumHQ@fosstodon.org at (198, 599) on a[target='_blank'] >> nth=5
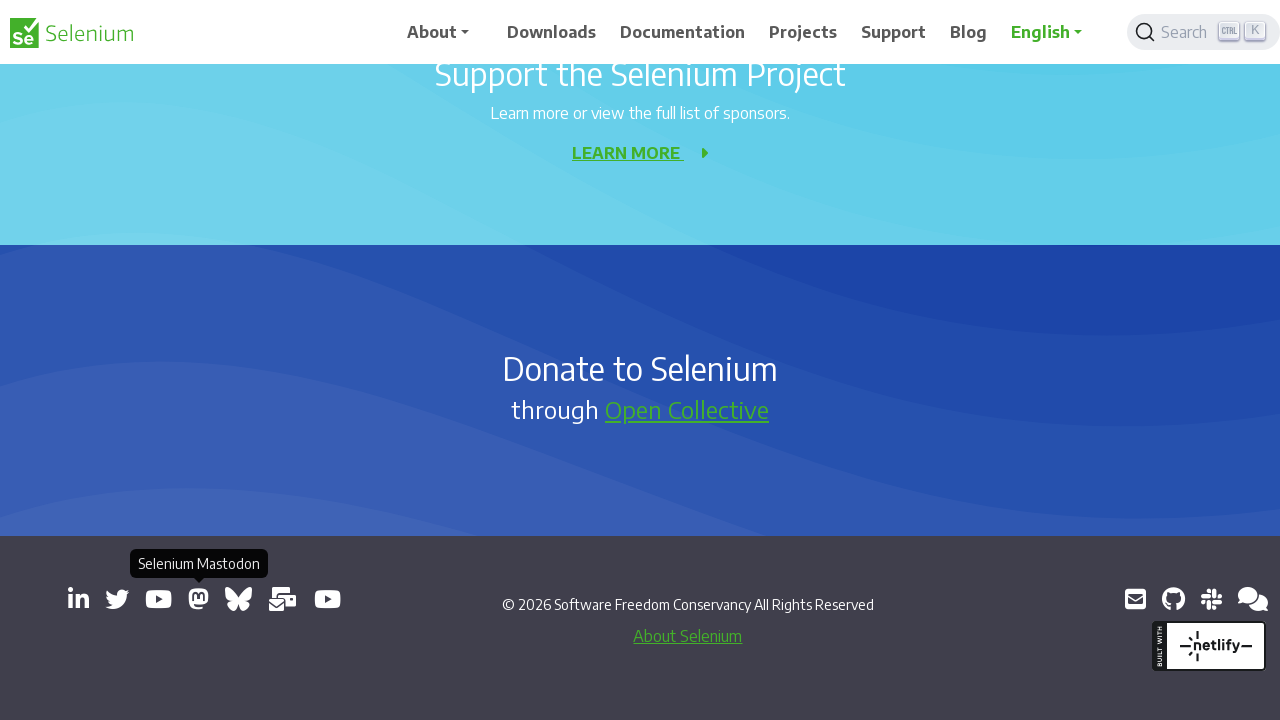

New page opened and added to list (total: 6)
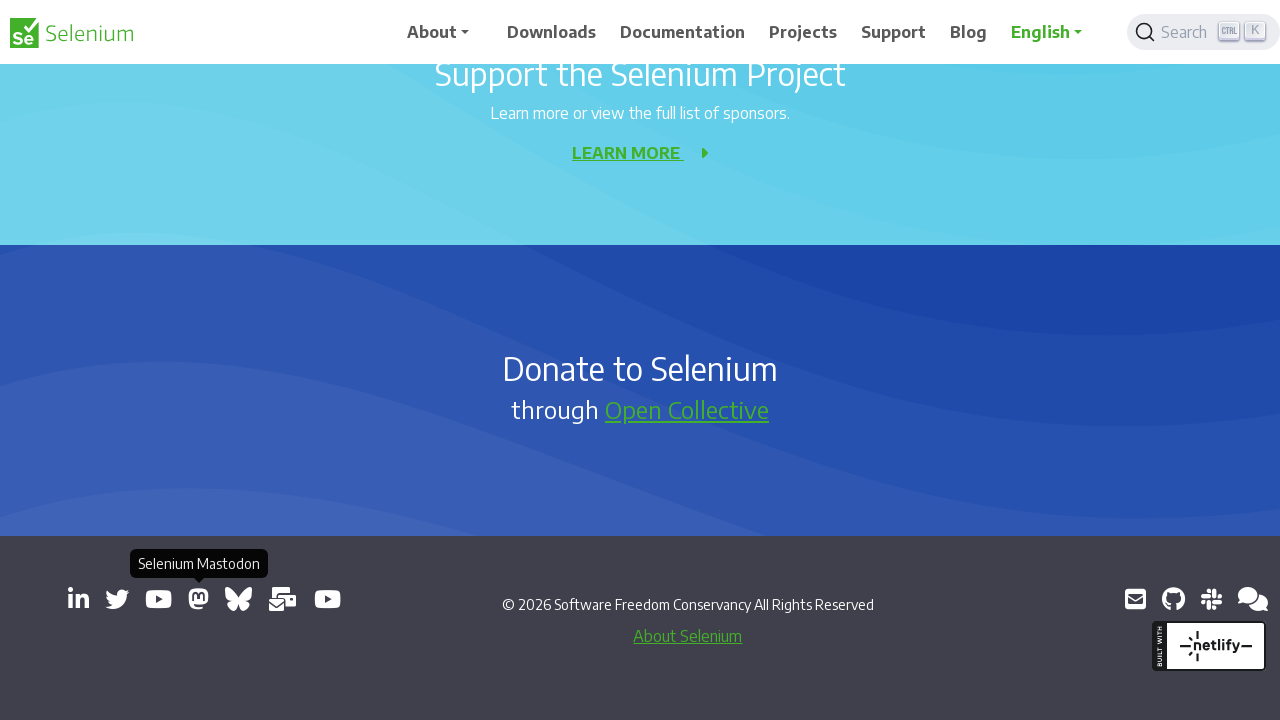

Retrieved href attribute: https://bsky.app/profile/seleniumconf.bsky.social
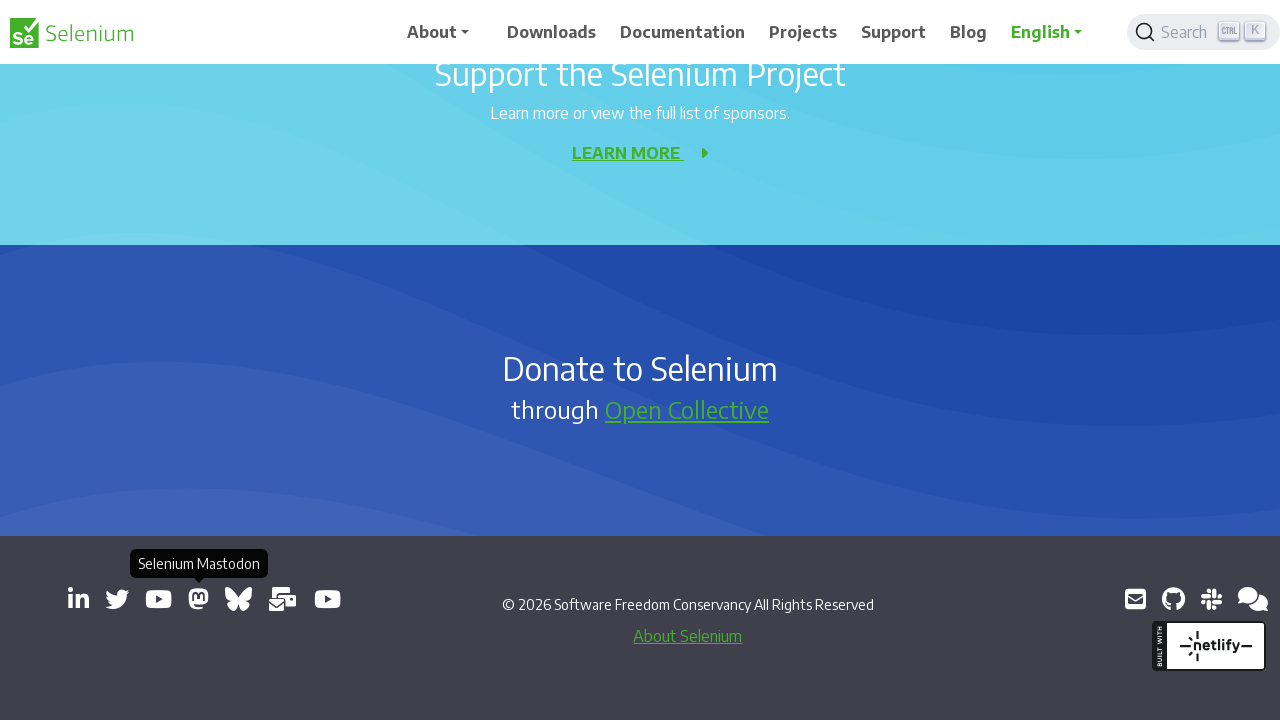

Clicked link with href: https://bsky.app/profile/seleniumconf.bsky.social at (238, 599) on a[target='_blank'] >> nth=6
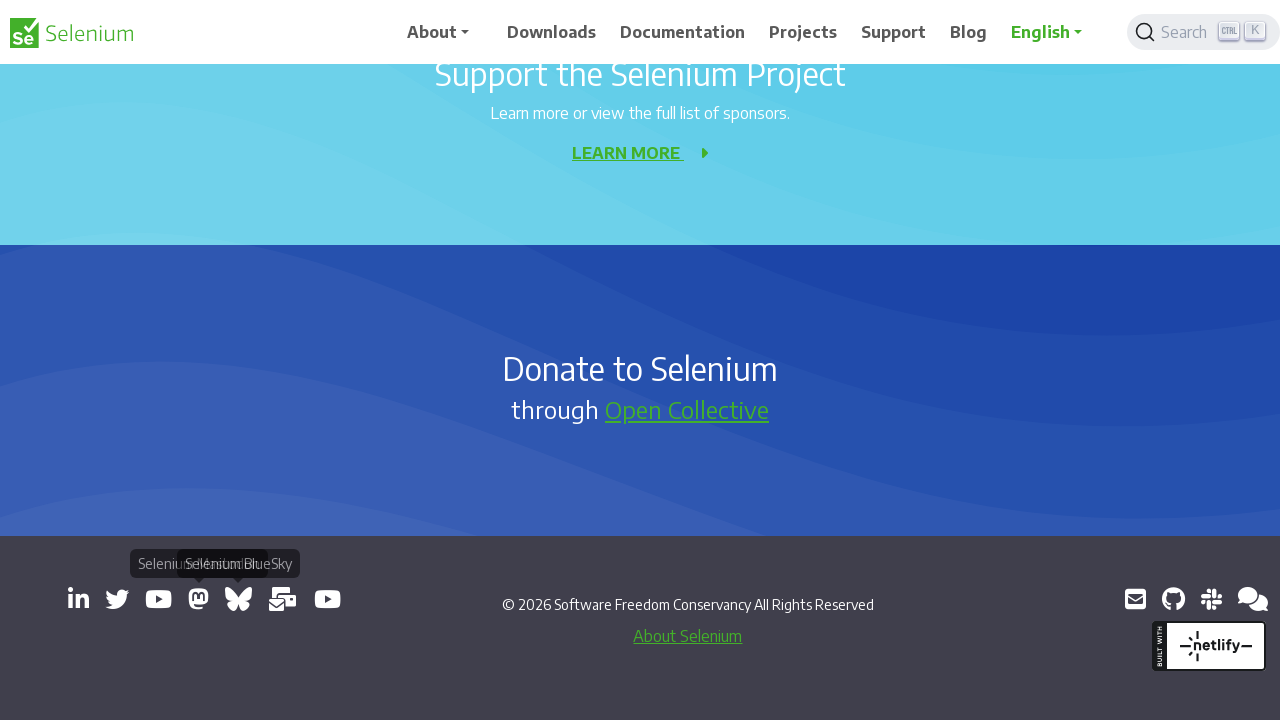

New page opened and added to list (total: 7)
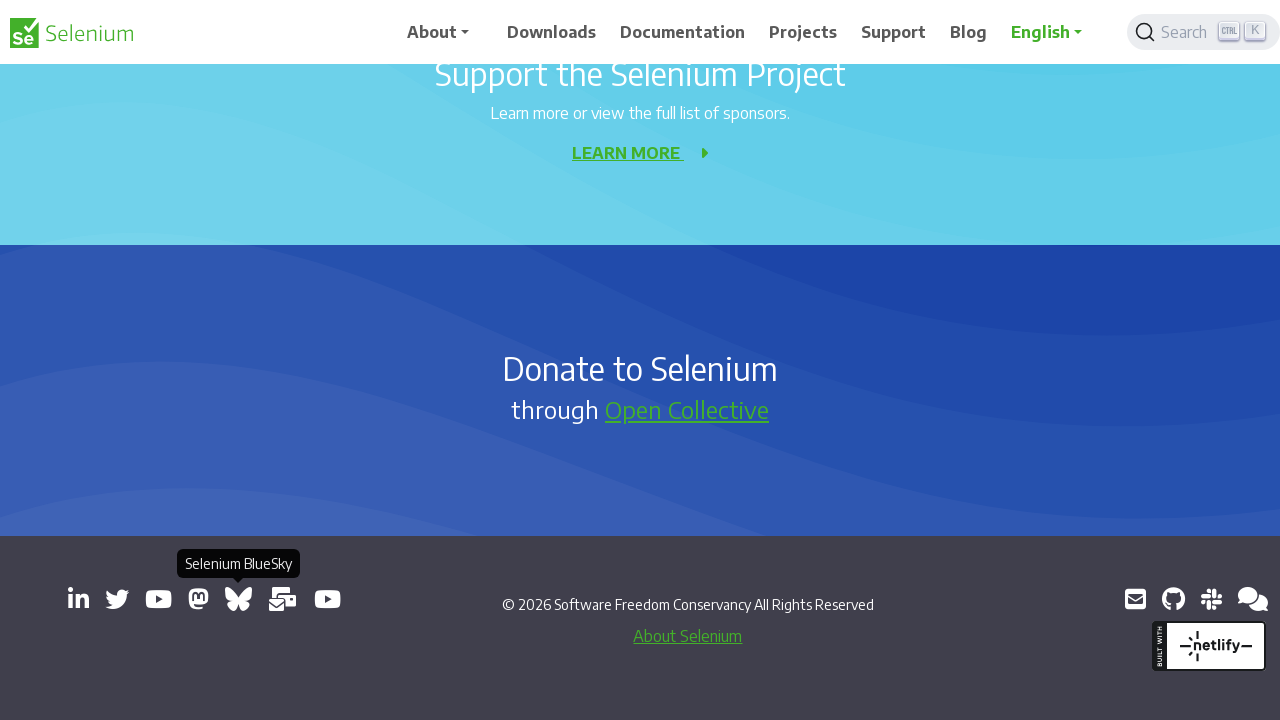

Retrieved href attribute: https://groups.google.com/group/selenium-users
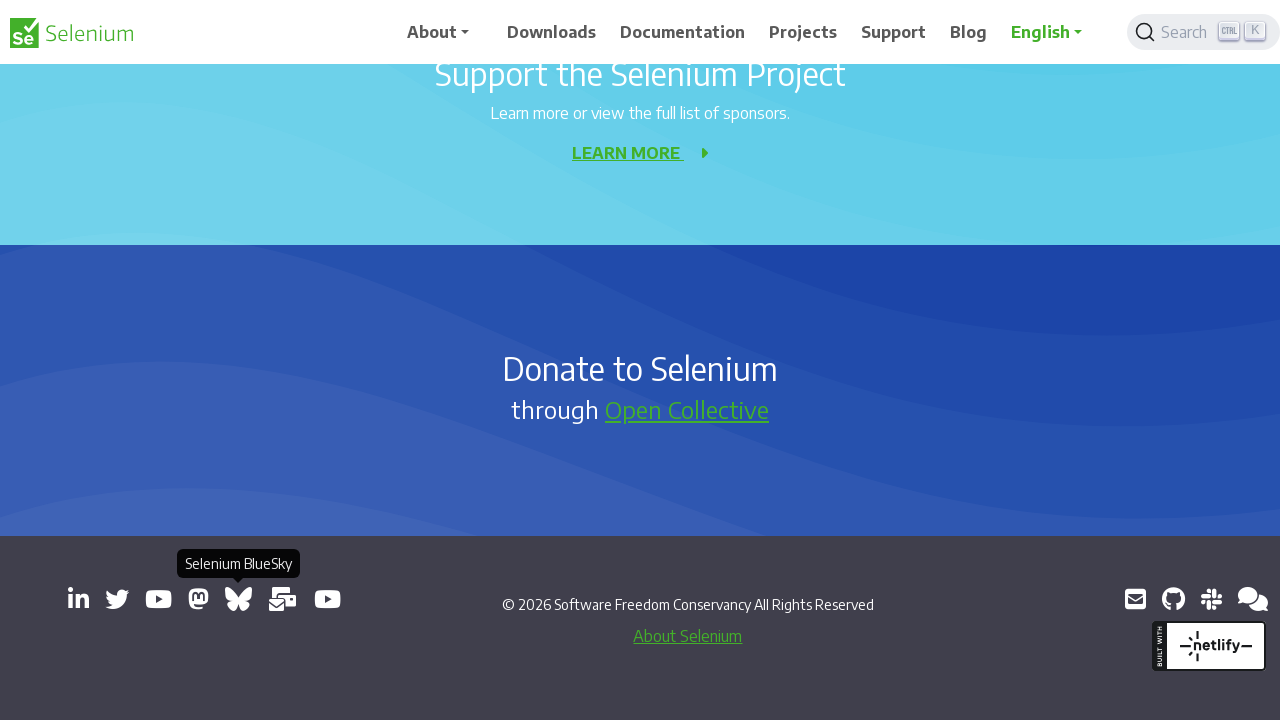

Clicked link with href: https://groups.google.com/group/selenium-users at (283, 599) on a[target='_blank'] >> nth=7
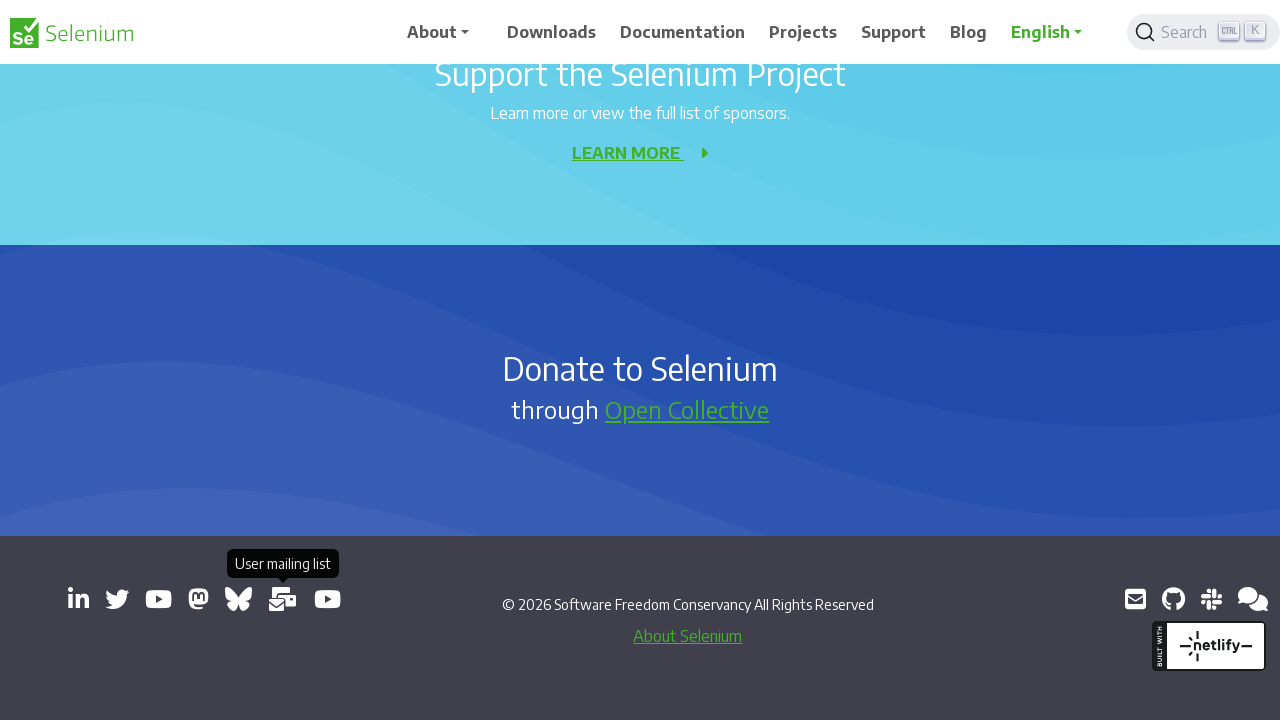

New page opened and added to list (total: 8)
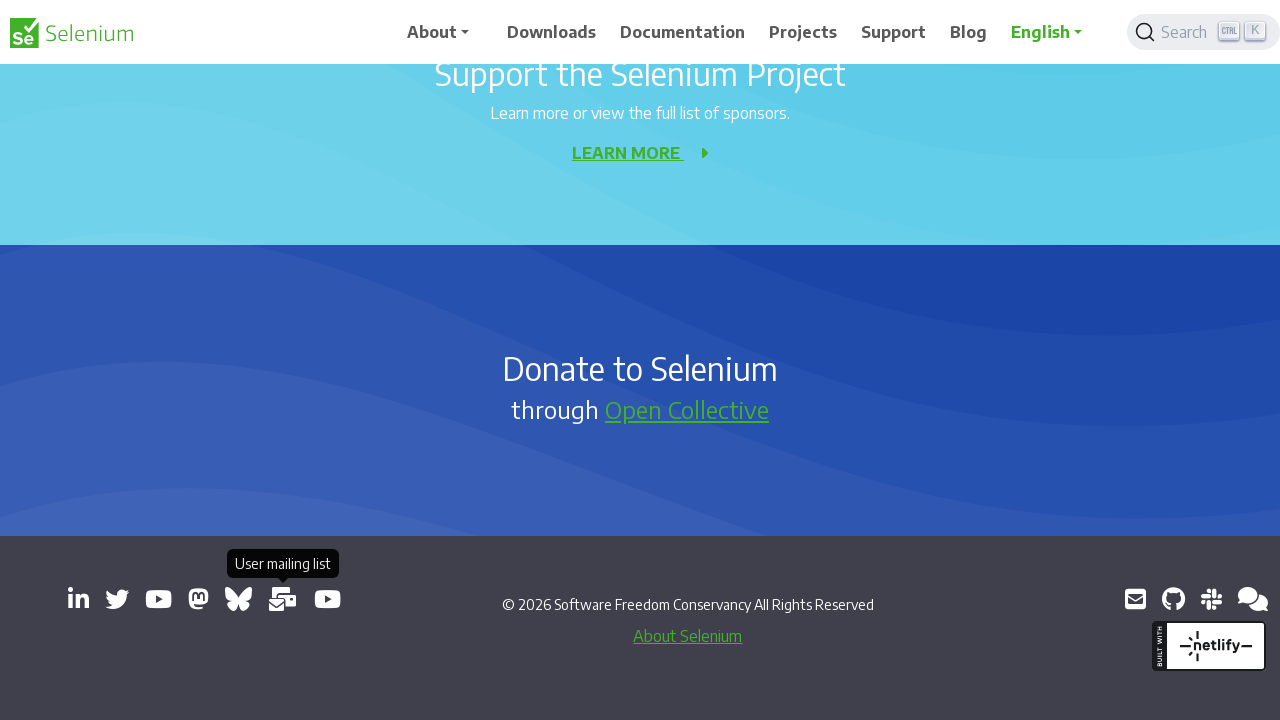

Retrieved href attribute: https://www.youtube.com/channel/UCbDlgX_613xNMrDqCe3QNEw
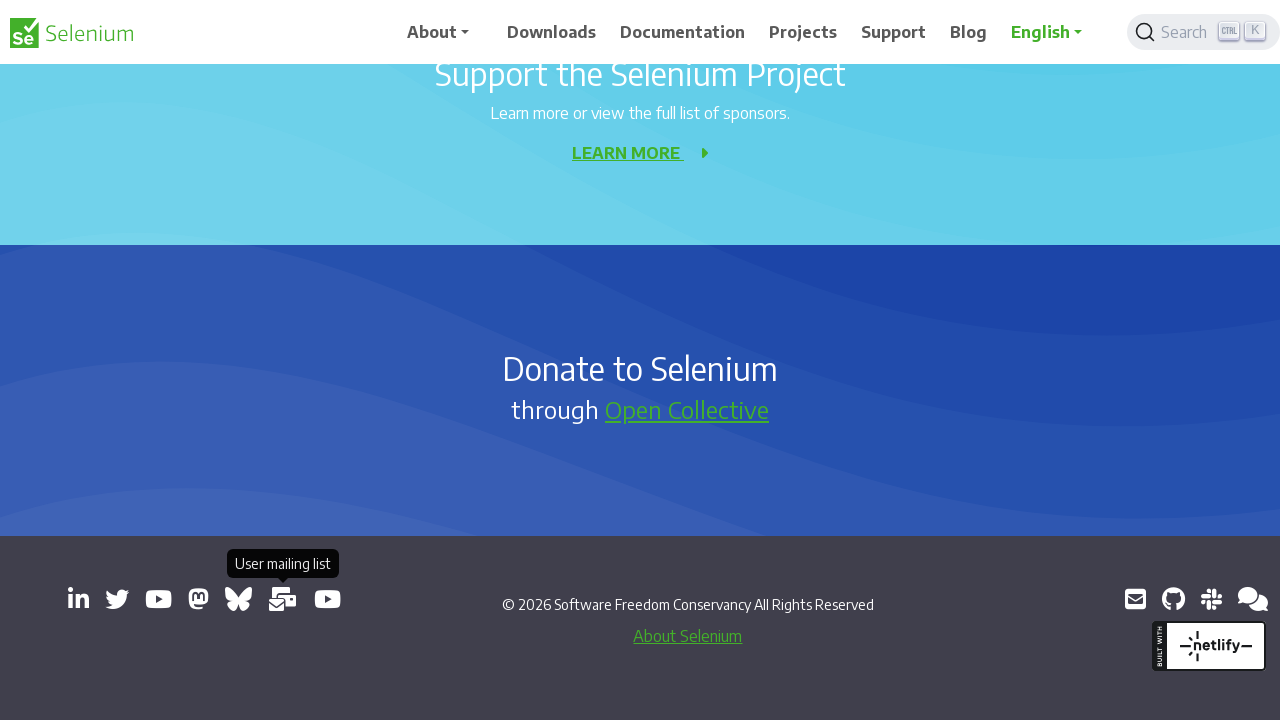

Clicked link with href: https://www.youtube.com/channel/UCbDlgX_613xNMrDqCe3QNEw at (328, 599) on a[target='_blank'] >> nth=8
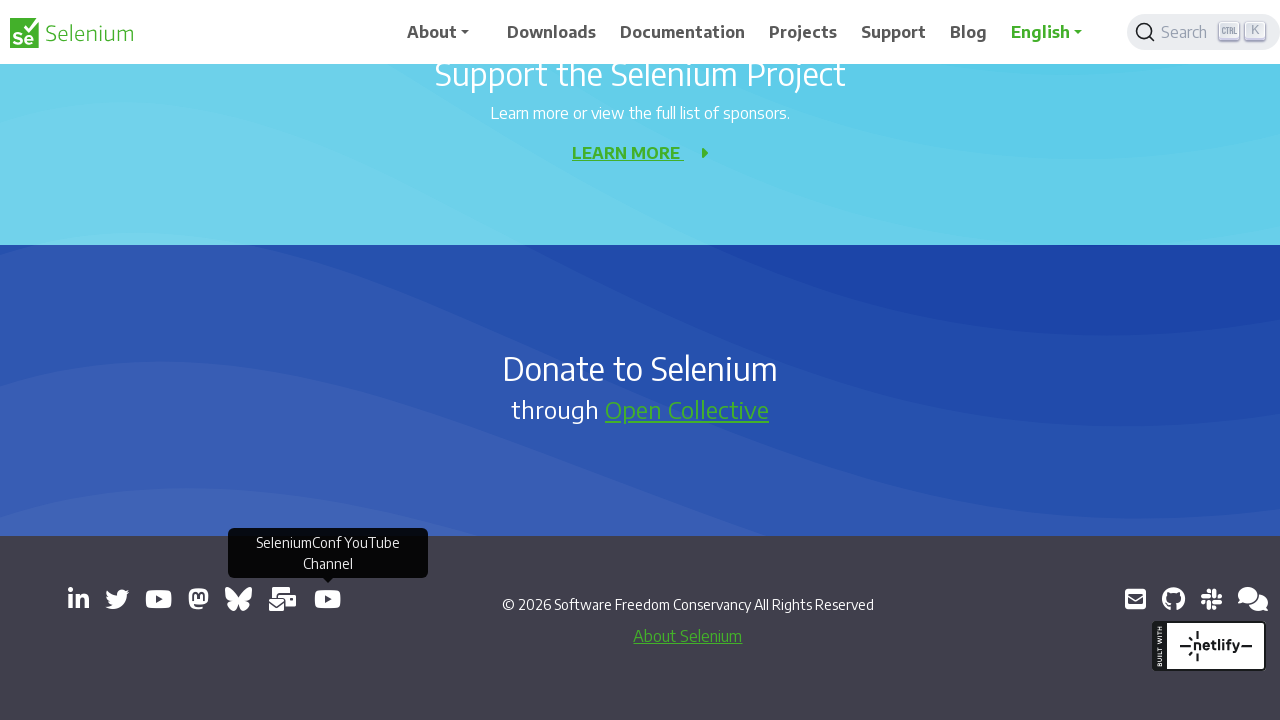

New page opened and added to list (total: 9)
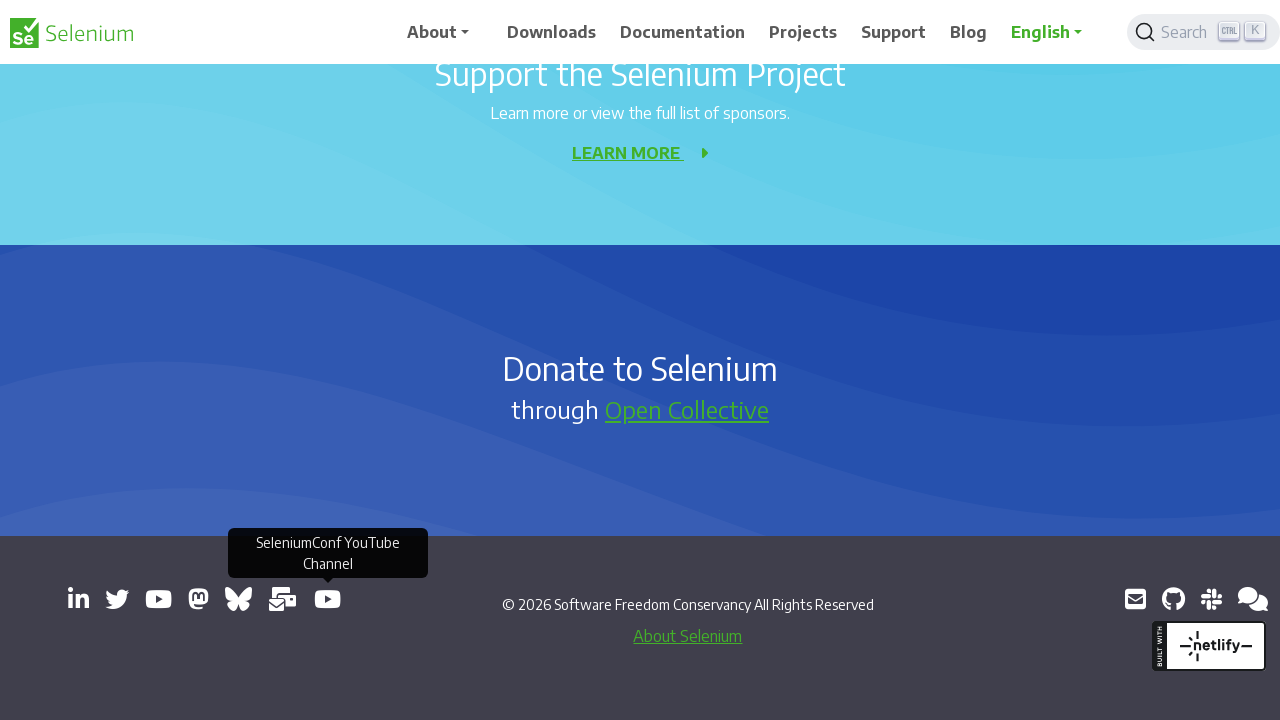

Retrieved href attribute: mailto:selenium@sfconservancy.org
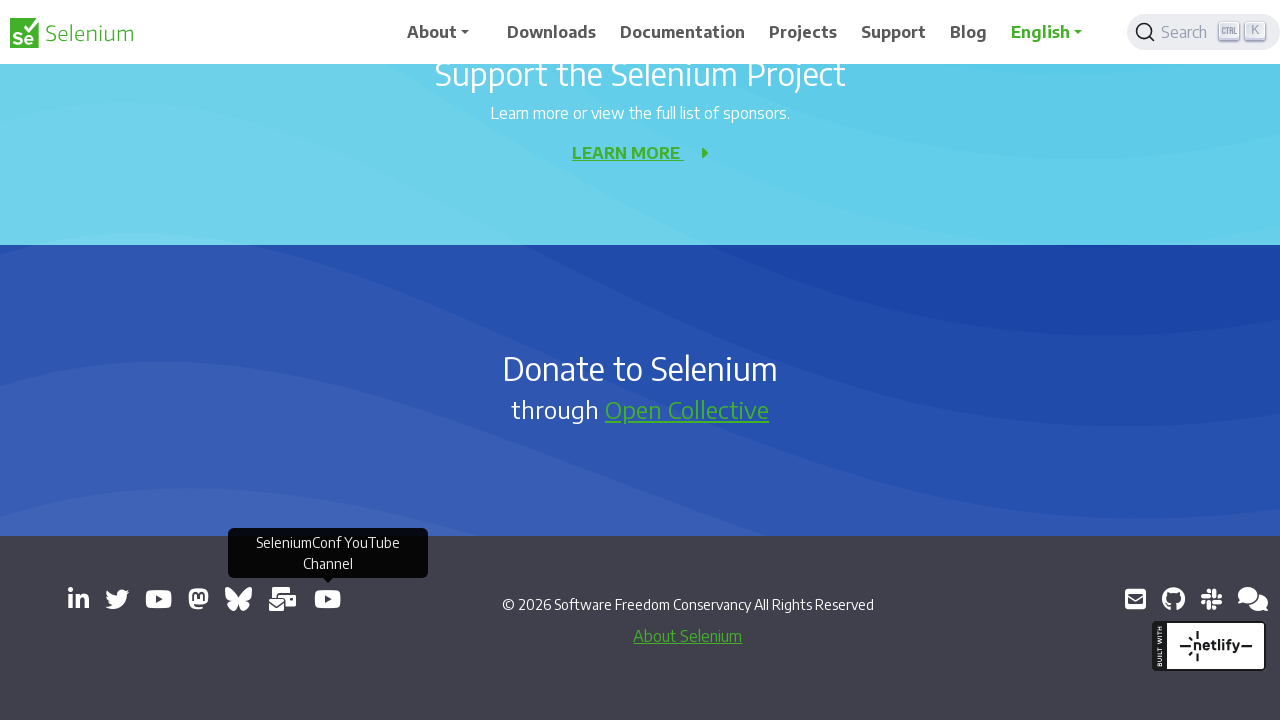

Retrieved href attribute: https://github.com/seleniumhq/selenium
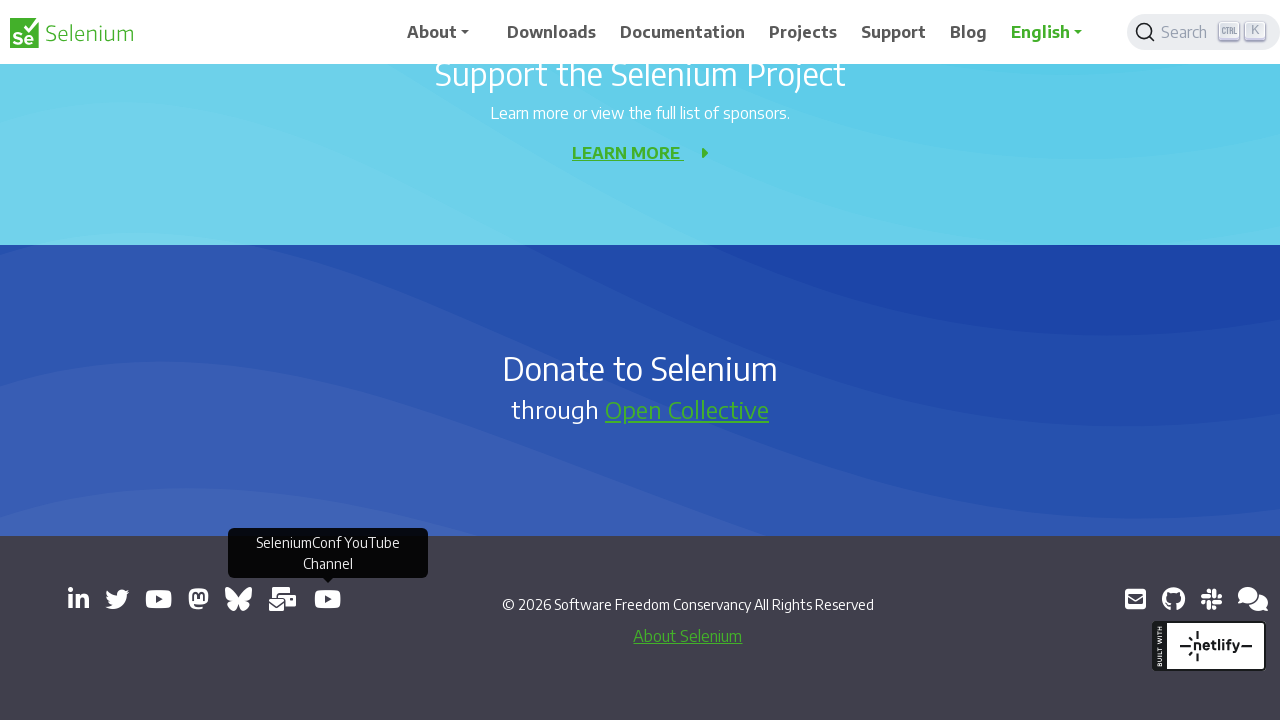

Clicked link with href: https://github.com/seleniumhq/selenium at (1173, 599) on a[target='_blank'] >> nth=10
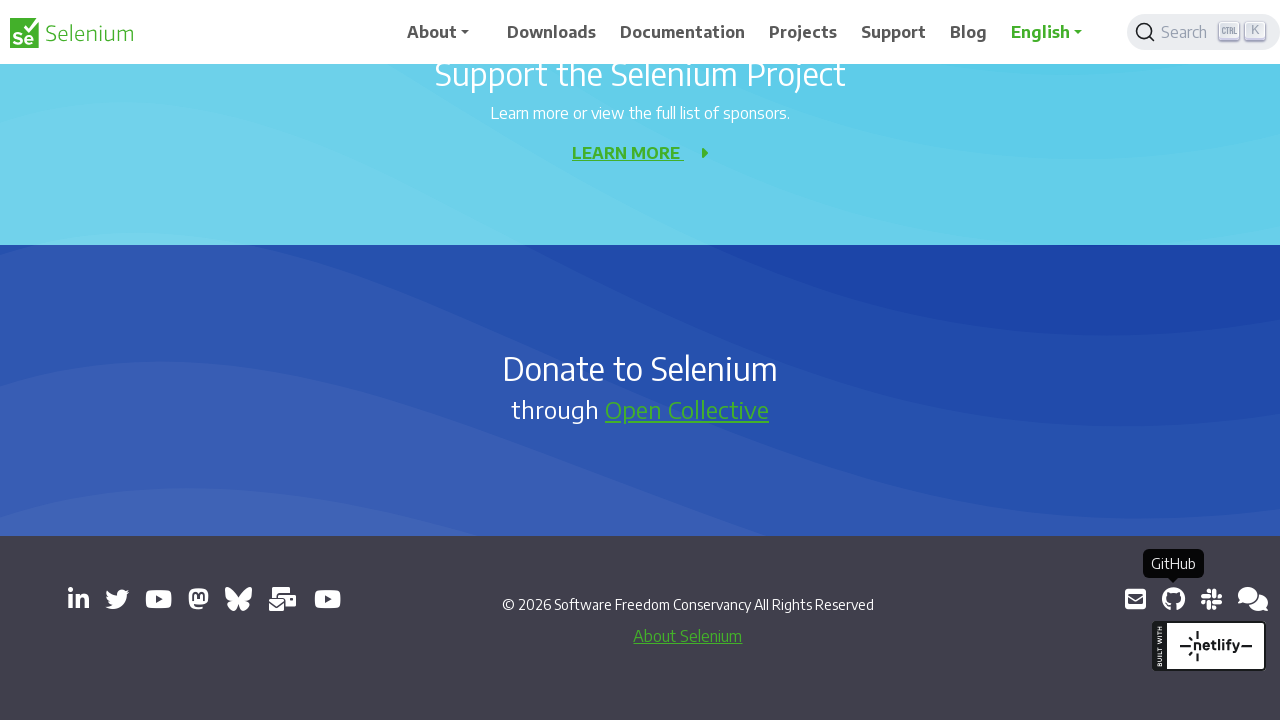

New page opened and added to list (total: 10)
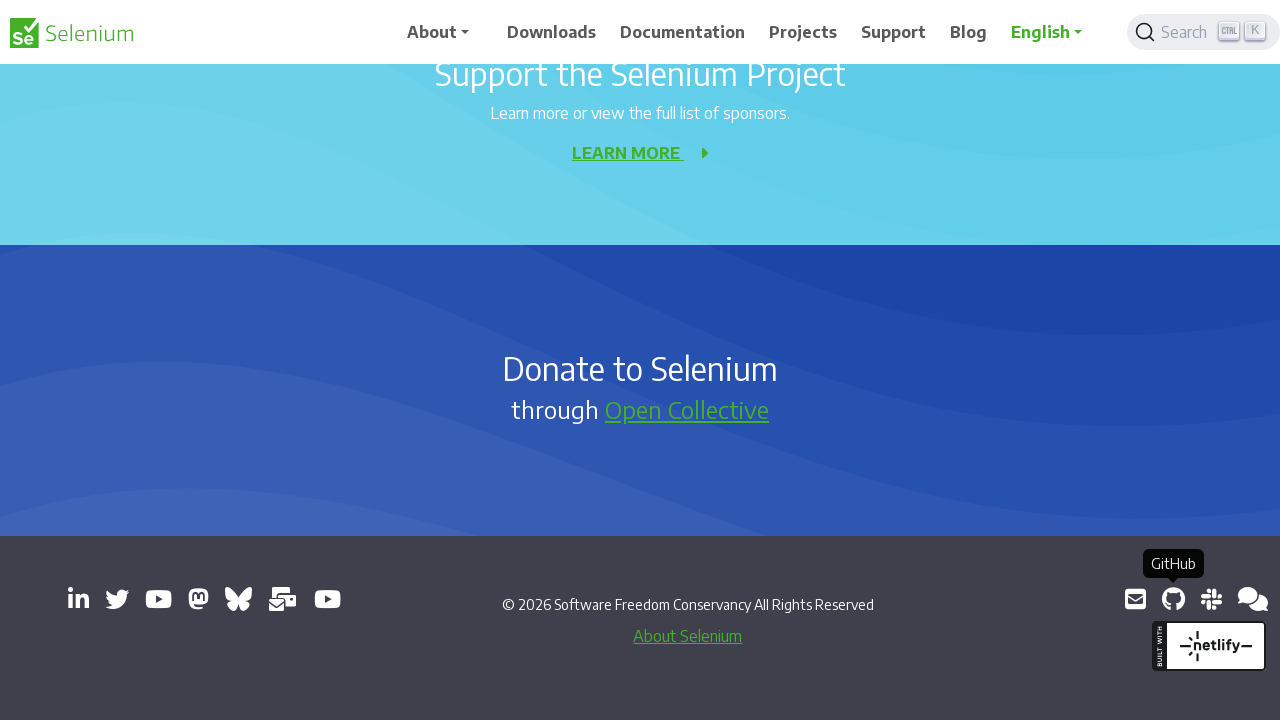

Retrieved href attribute: https://inviter.co/seleniumhq
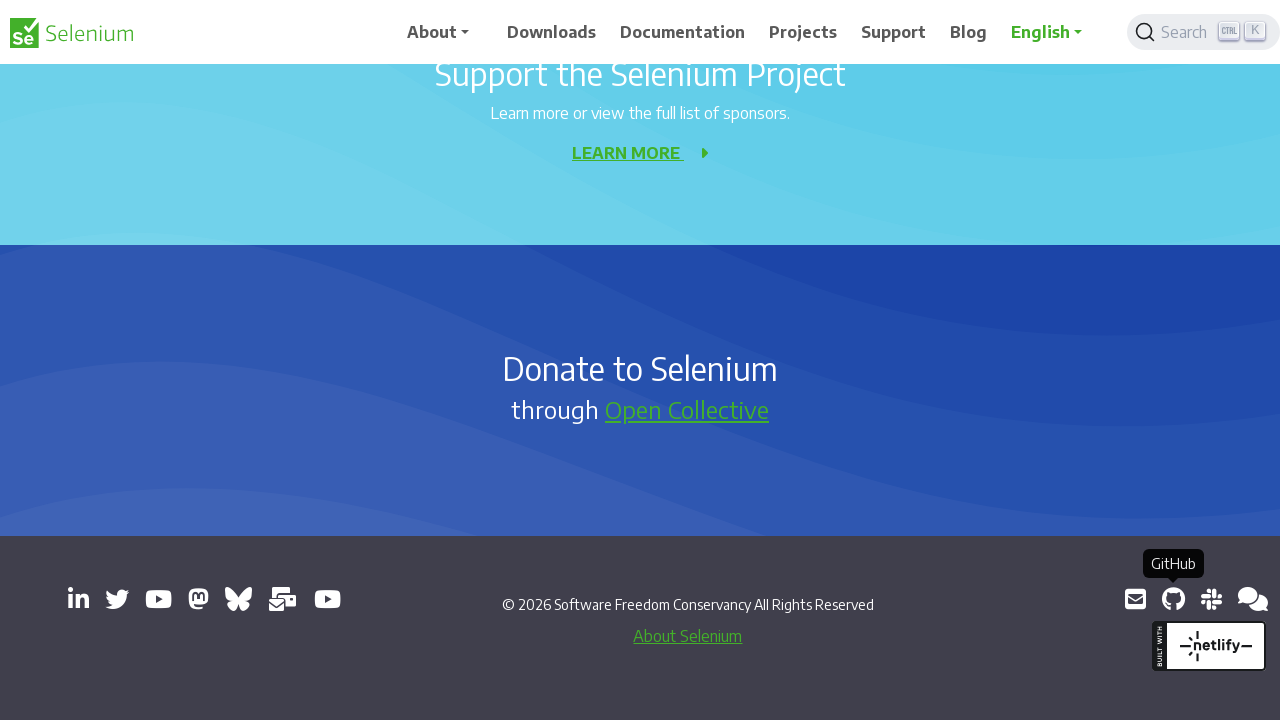

Clicked link with href: https://inviter.co/seleniumhq at (1211, 599) on a[target='_blank'] >> nth=11
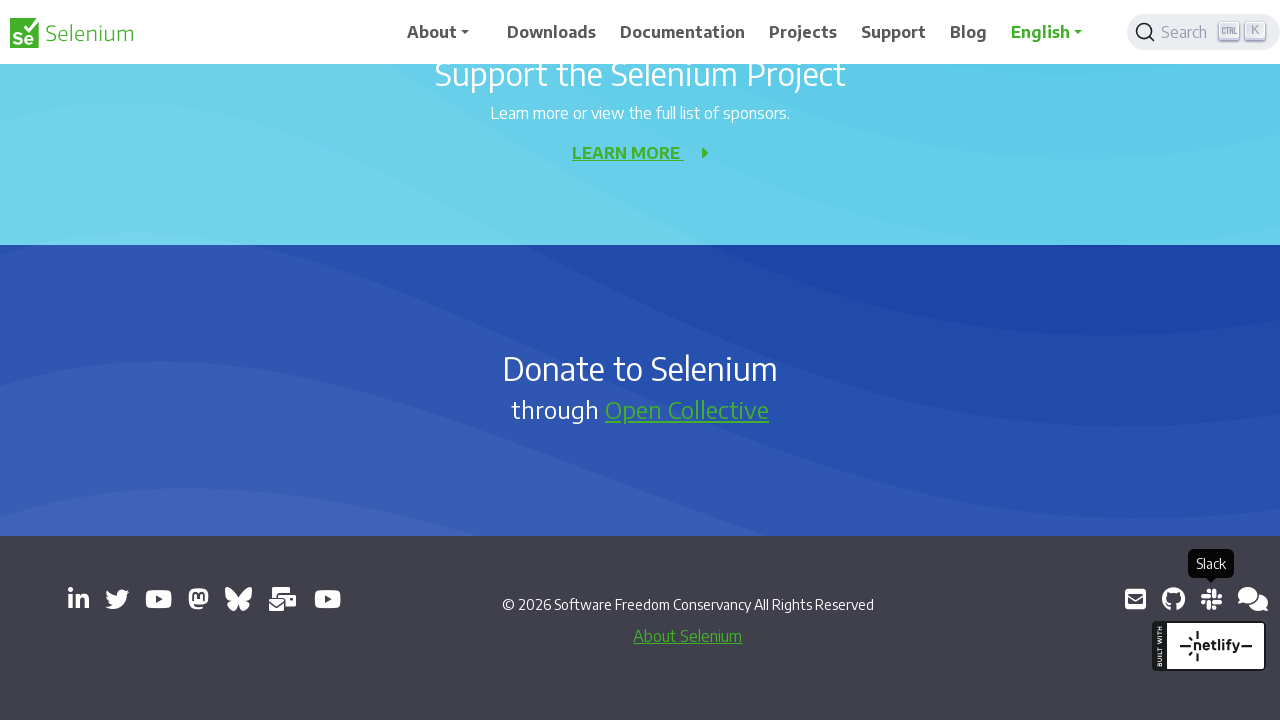

New page opened and added to list (total: 11)
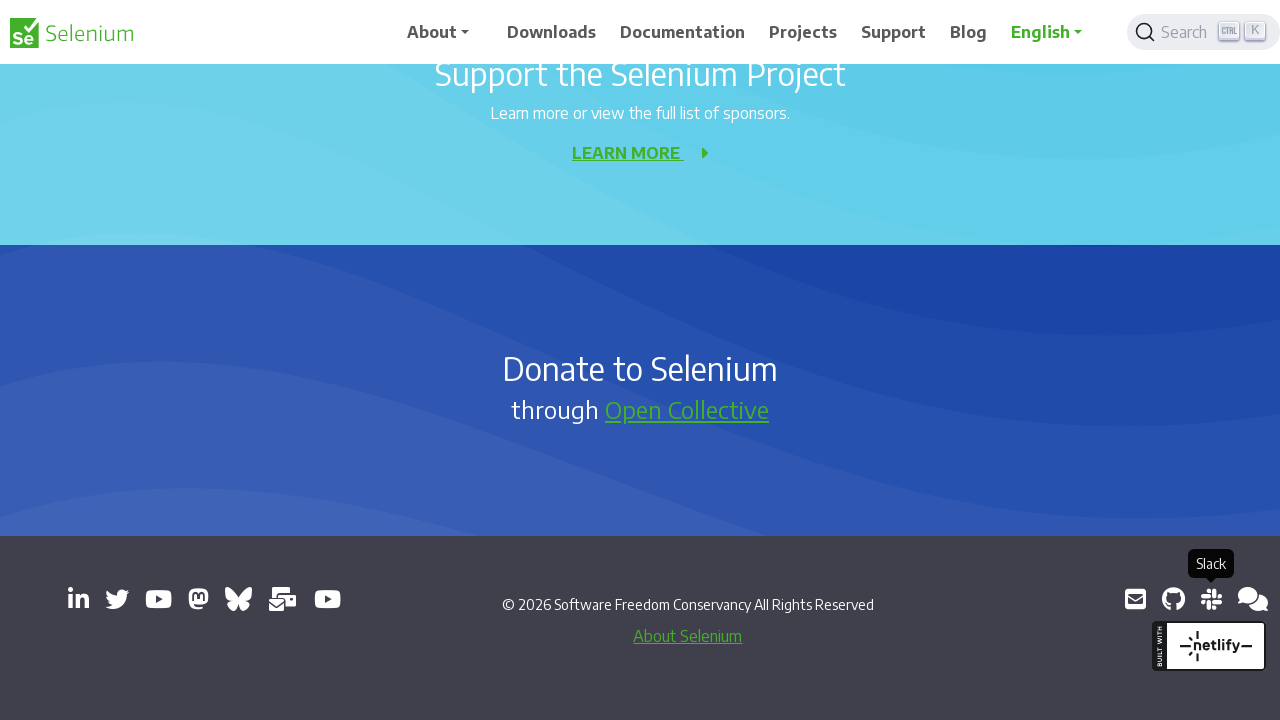

Retrieved href attribute: https://web.libera.chat/#selenium
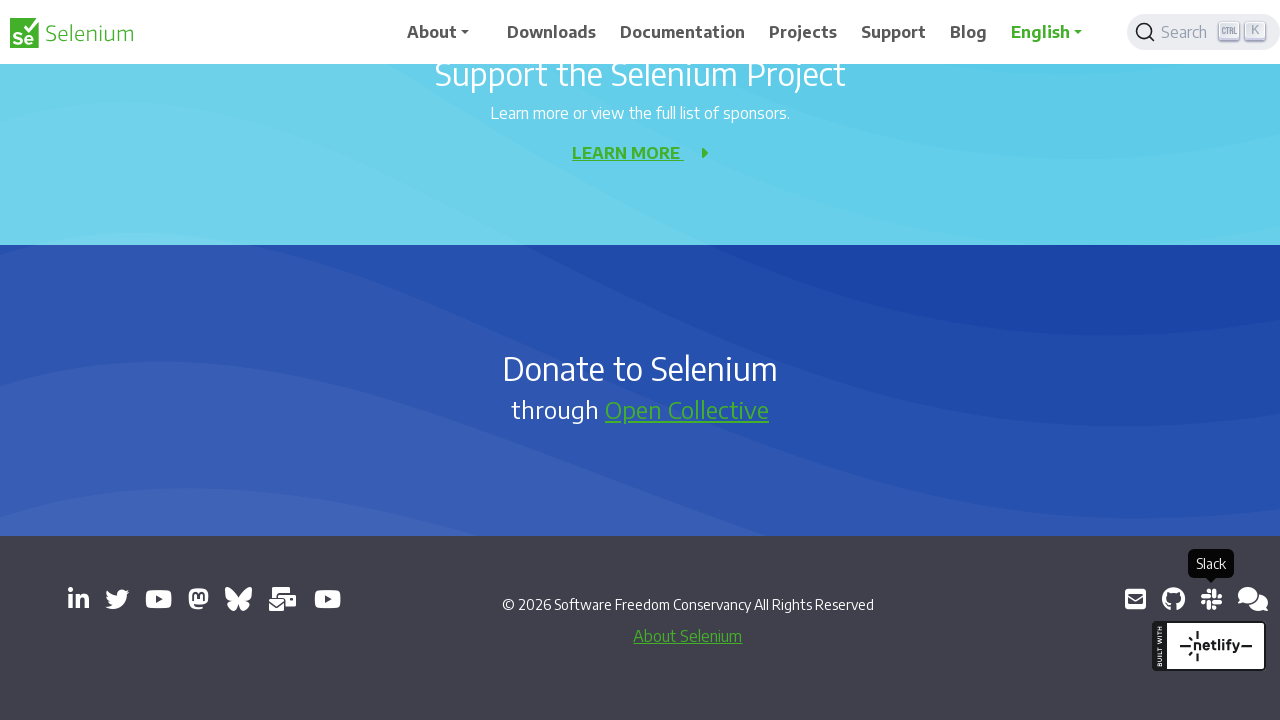

Clicked link with href: https://web.libera.chat/#selenium at (1253, 599) on a[target='_blank'] >> nth=12
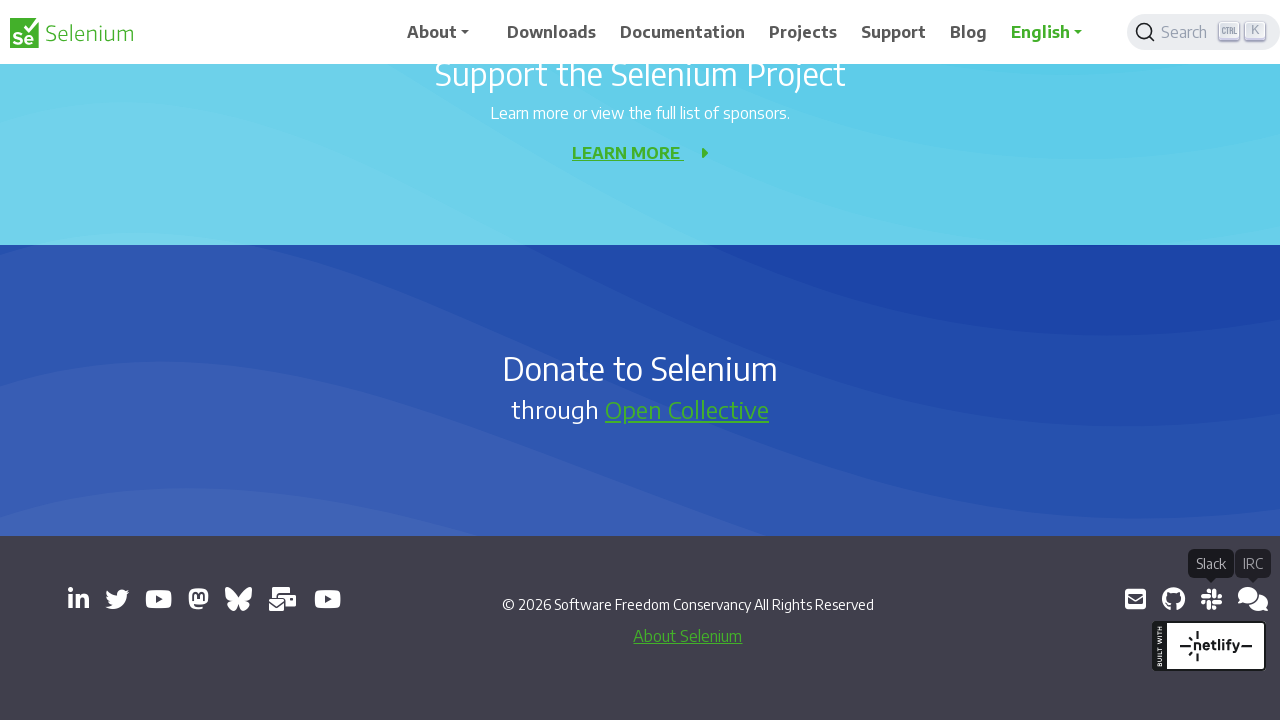

New page opened and added to list (total: 12)
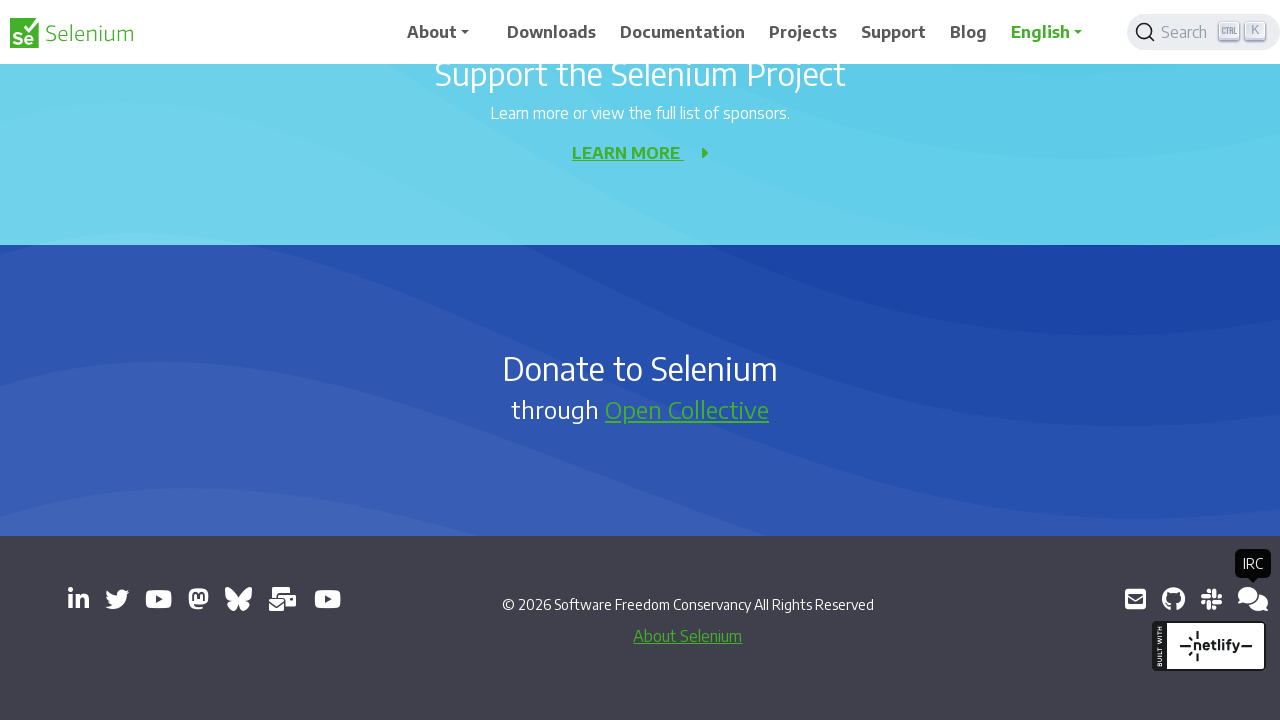

Retrieved href attribute: https://groups.google.com/g/selenium-developers
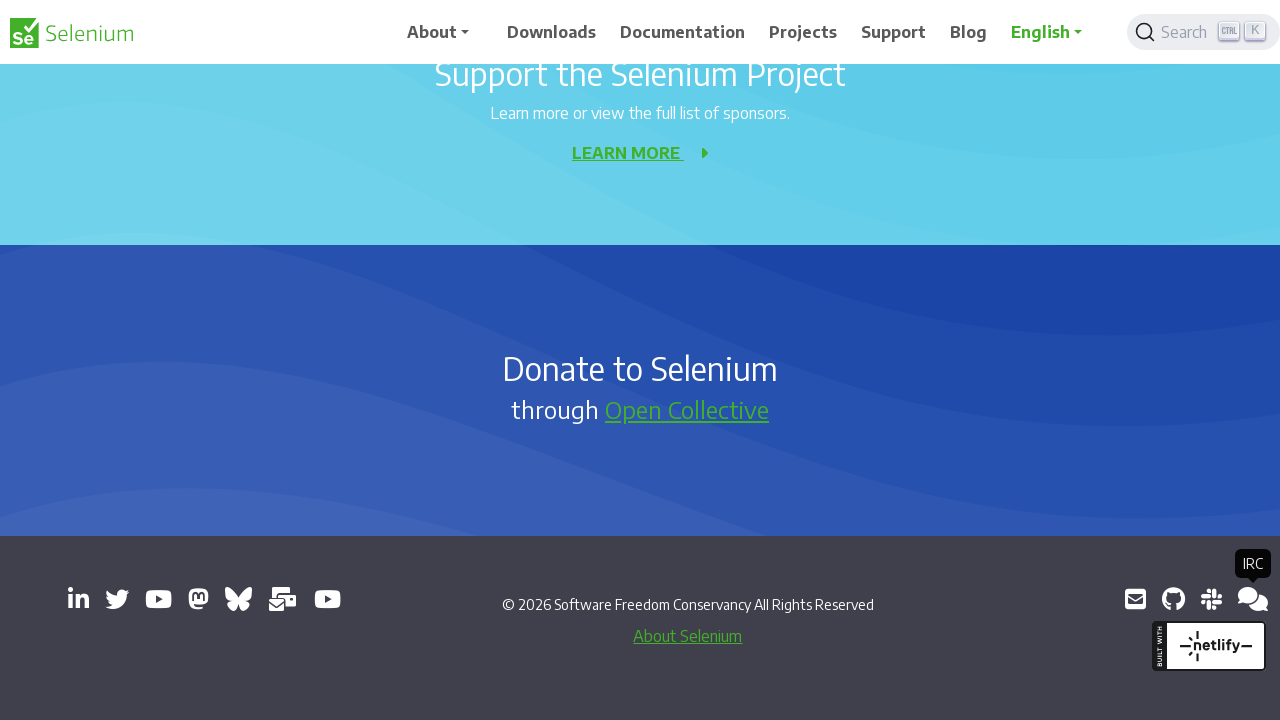

Clicked link with href: https://groups.google.com/g/selenium-developers at (1248, 599) on a[target='_blank'] >> nth=13
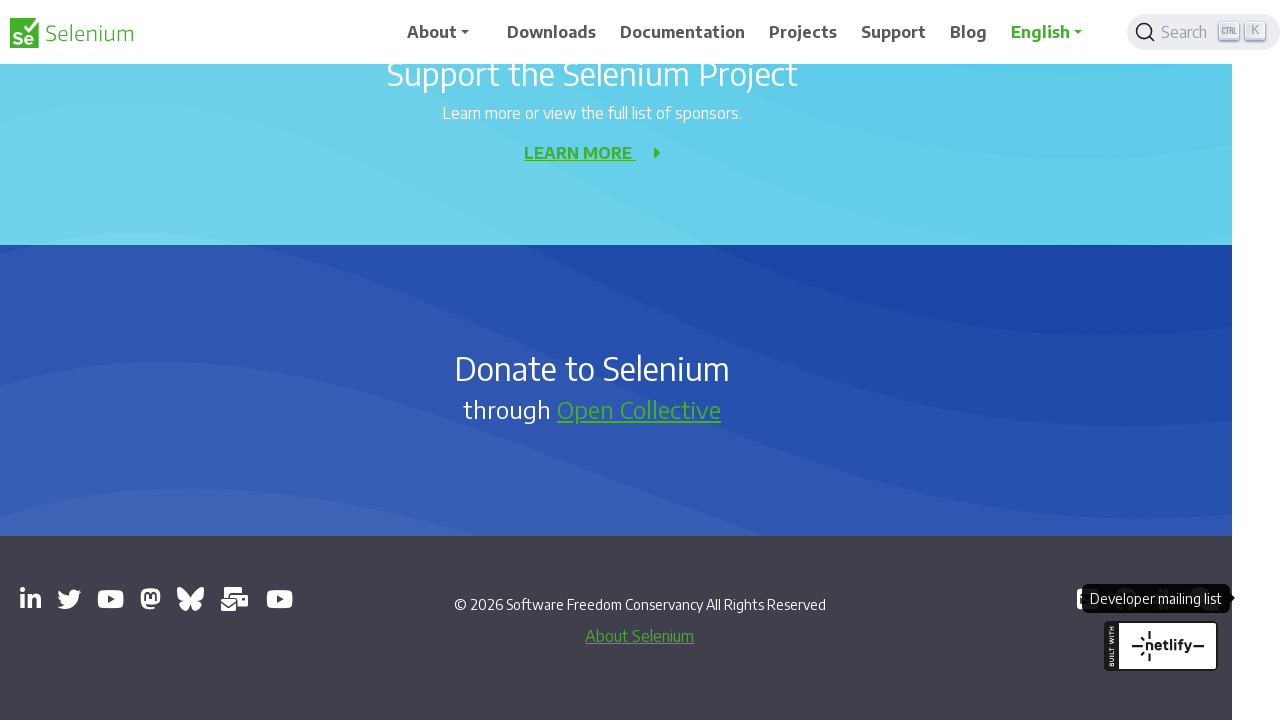

New page opened and added to list (total: 13)
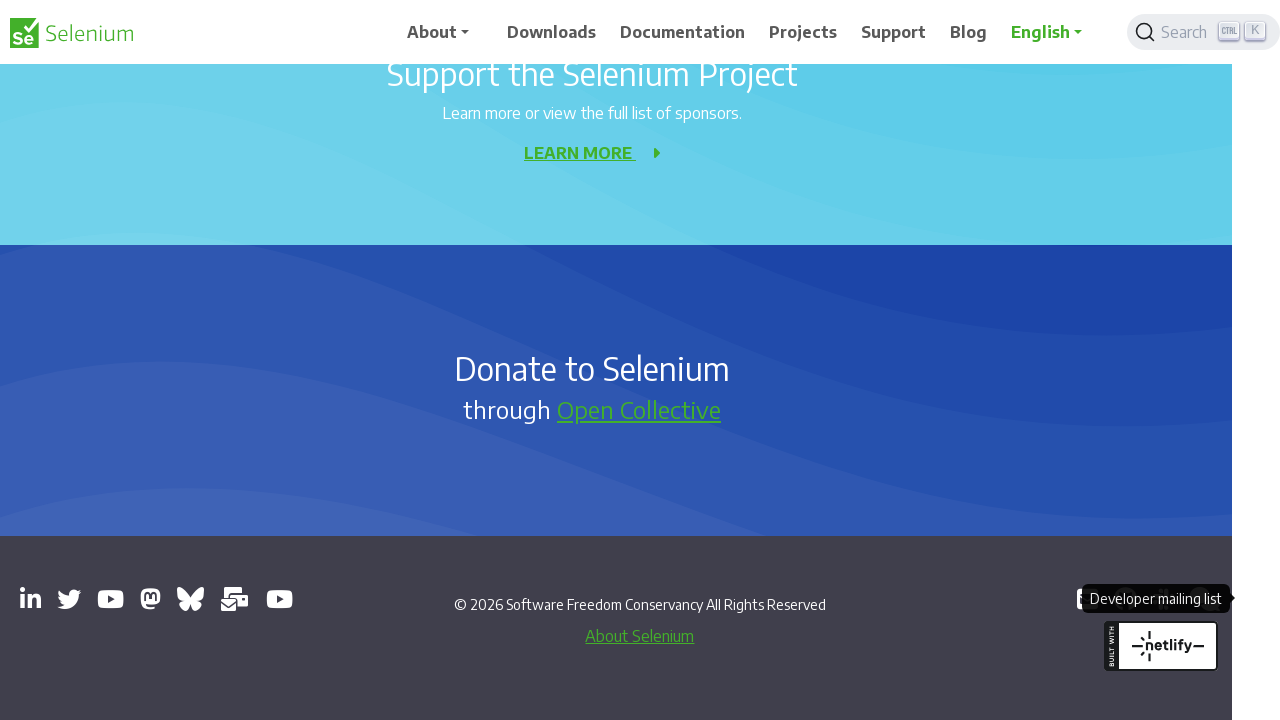

Retrieved title of opened page: Register - SeleniumConf
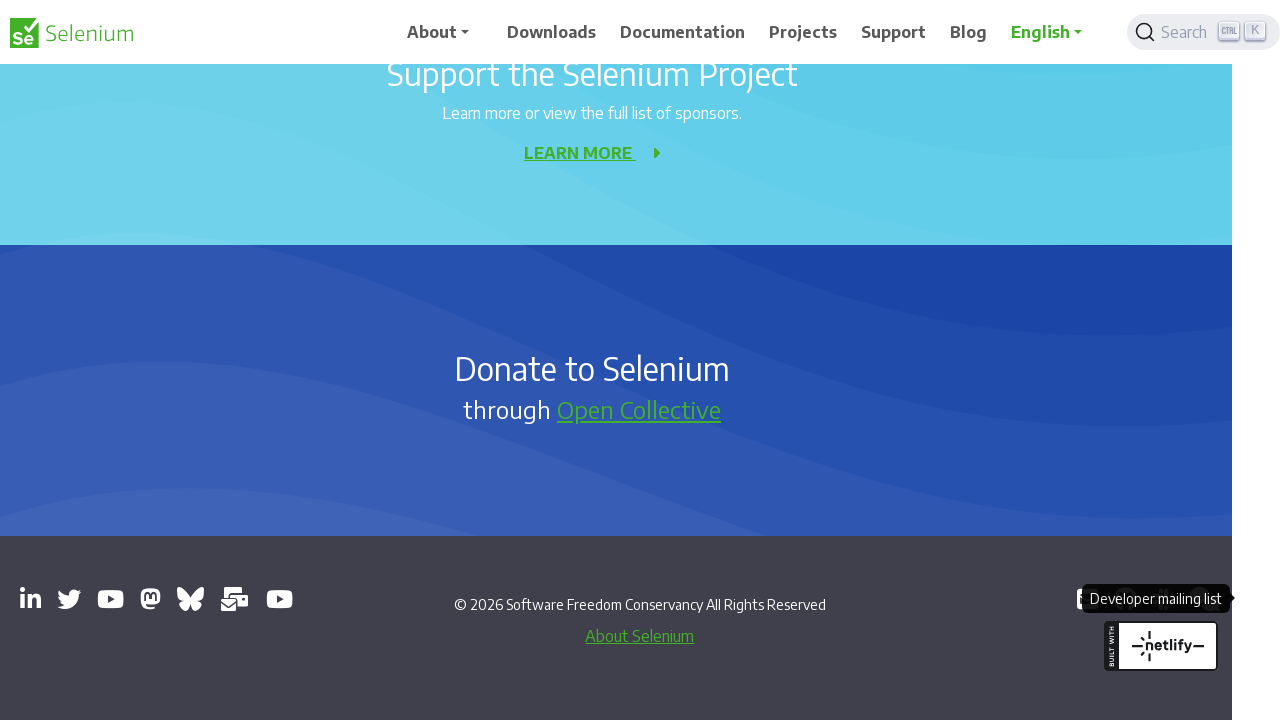

Closed page with title: Register - SeleniumConf
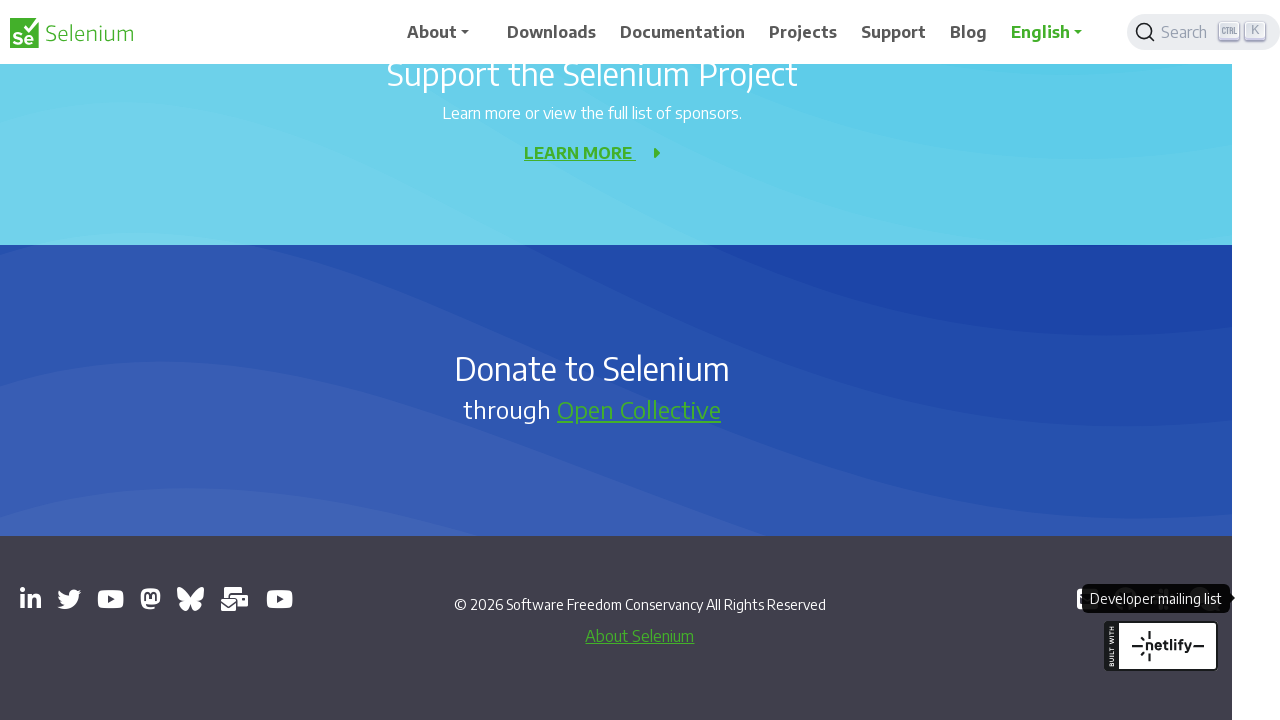

Retrieved title of opened page: 
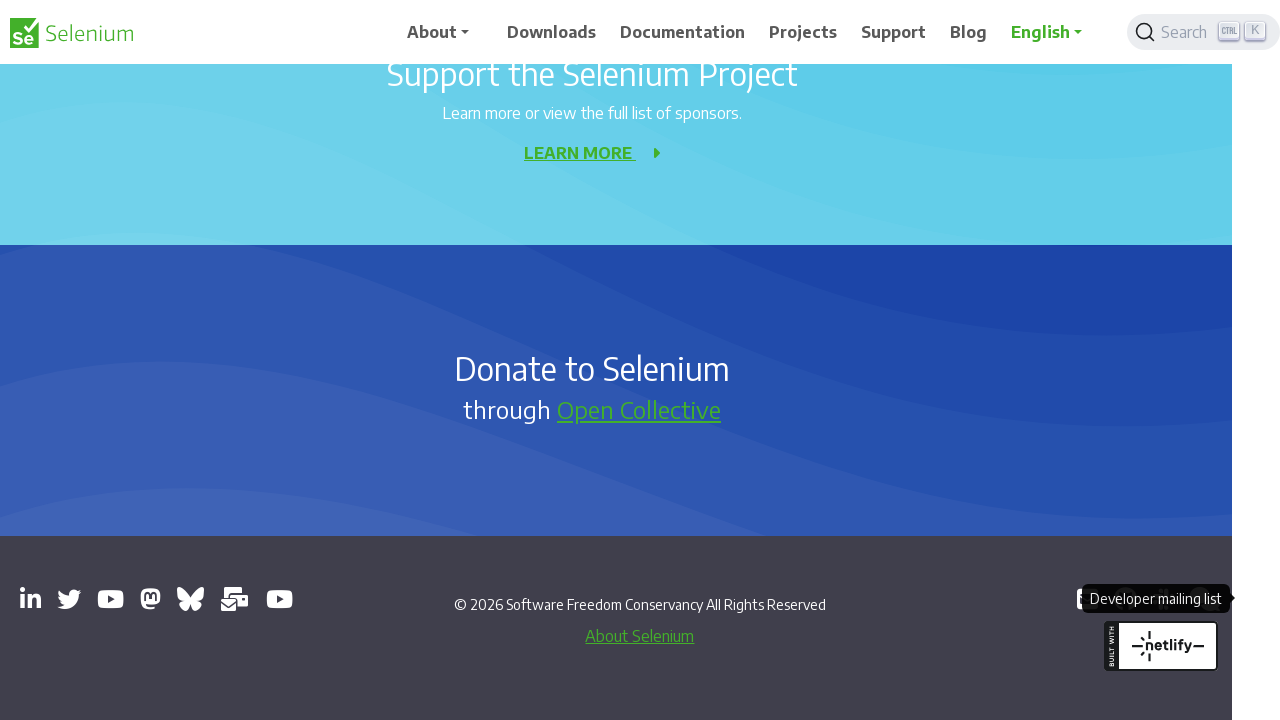

Closed page with title: 
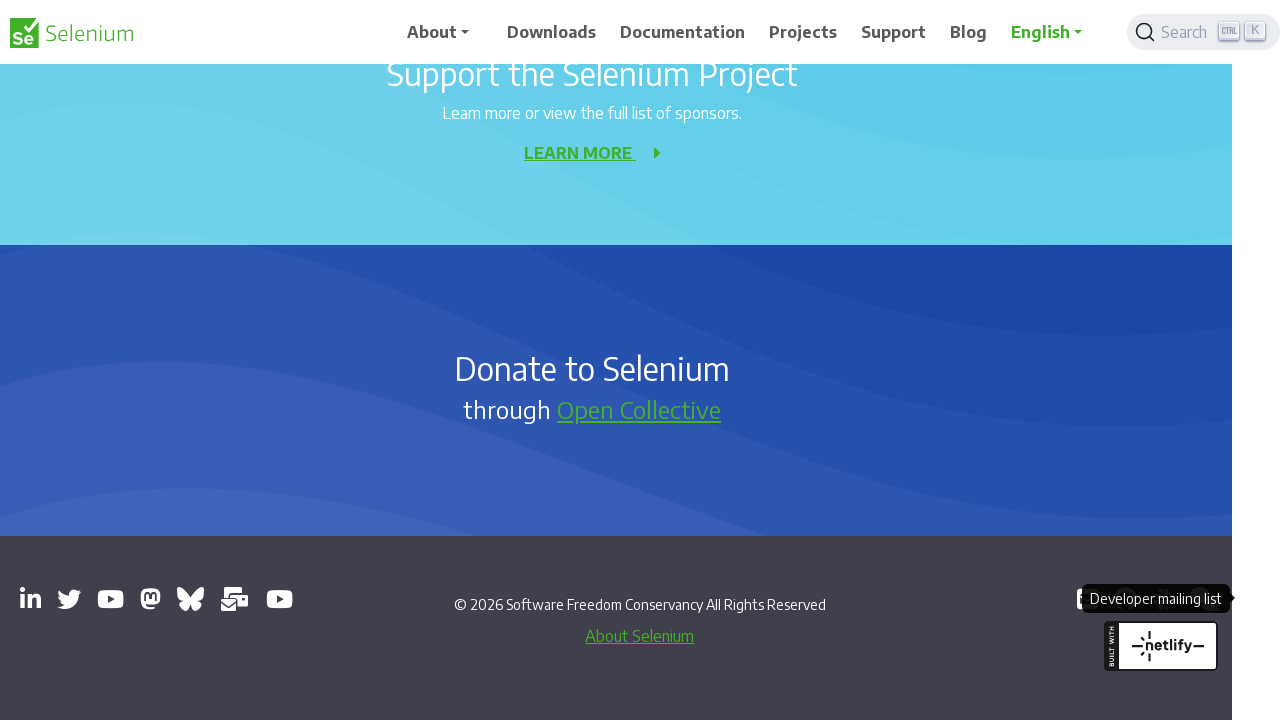

Retrieved title of opened page: 
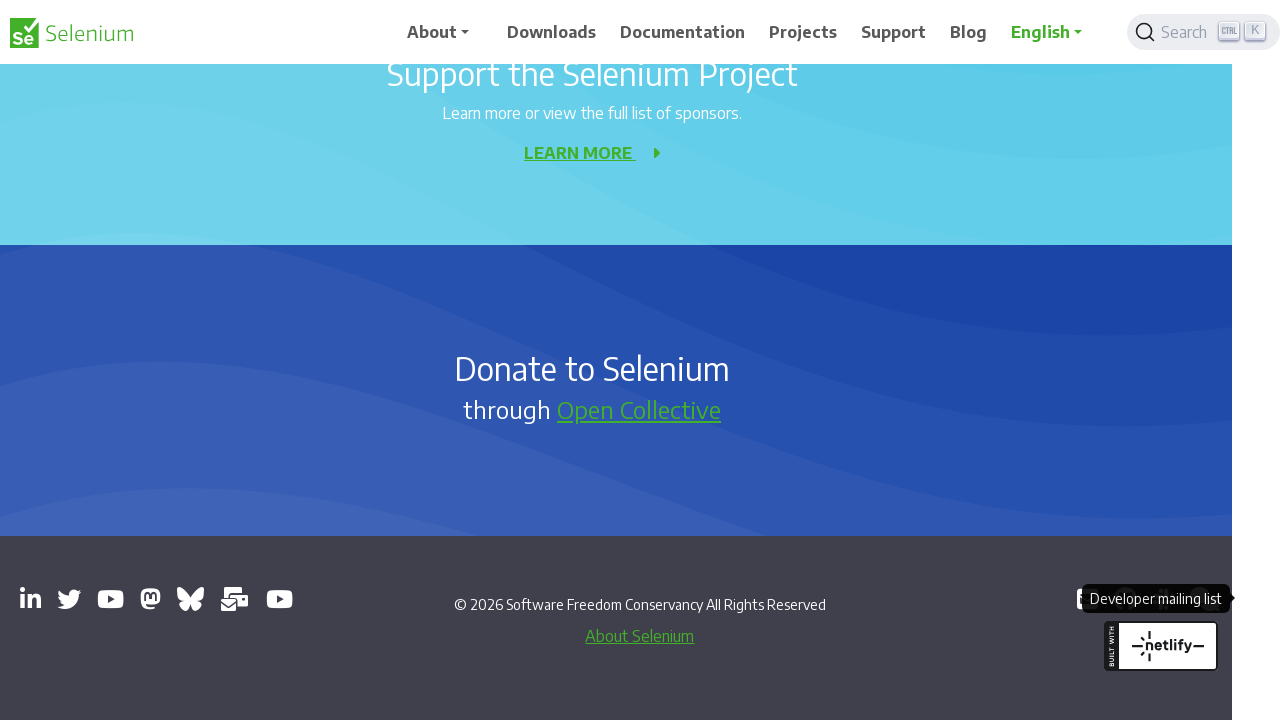

Closed page with title: 
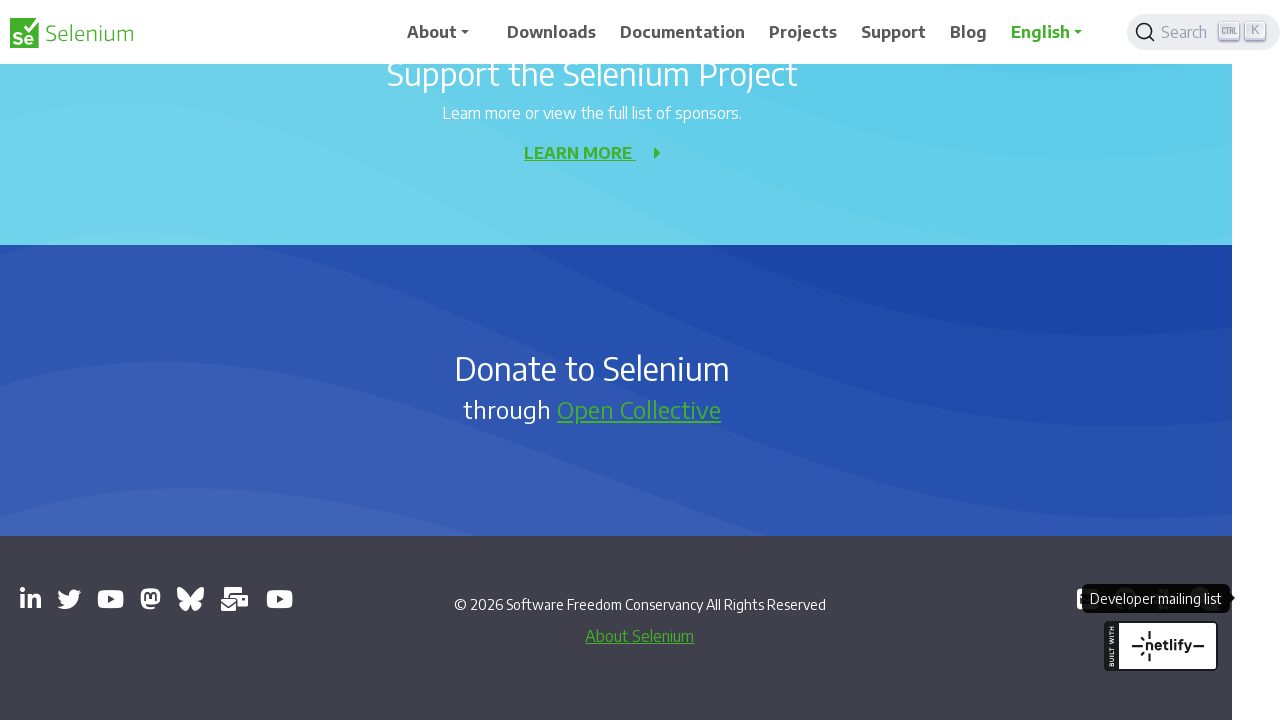

Retrieved title of opened page: 
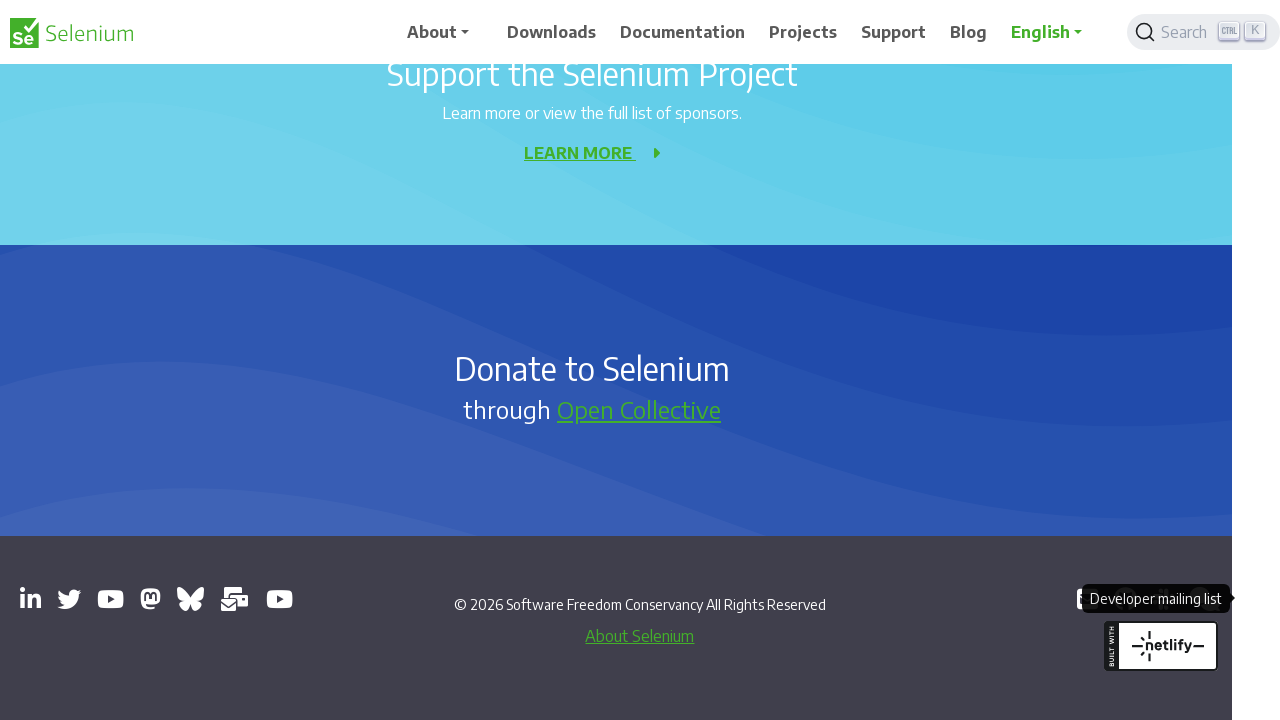

Closed page with title: 
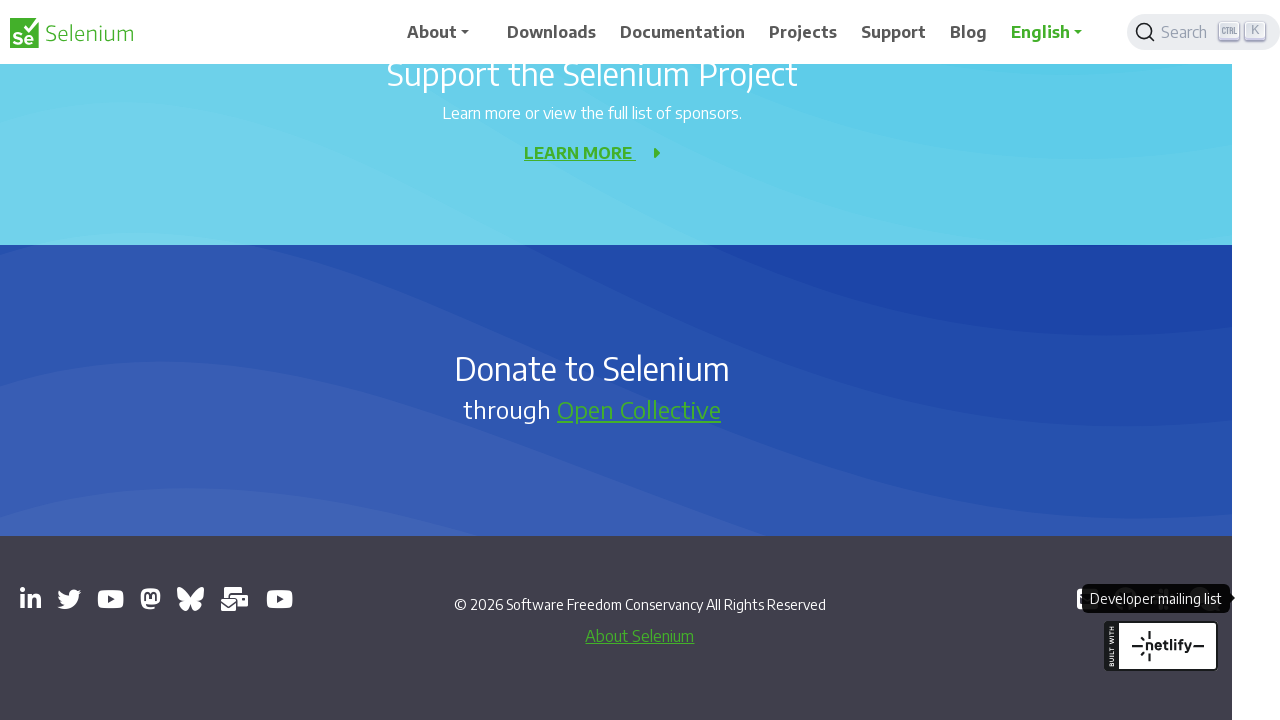

Retrieved title of opened page: SeleniumHQ Project - YouTube
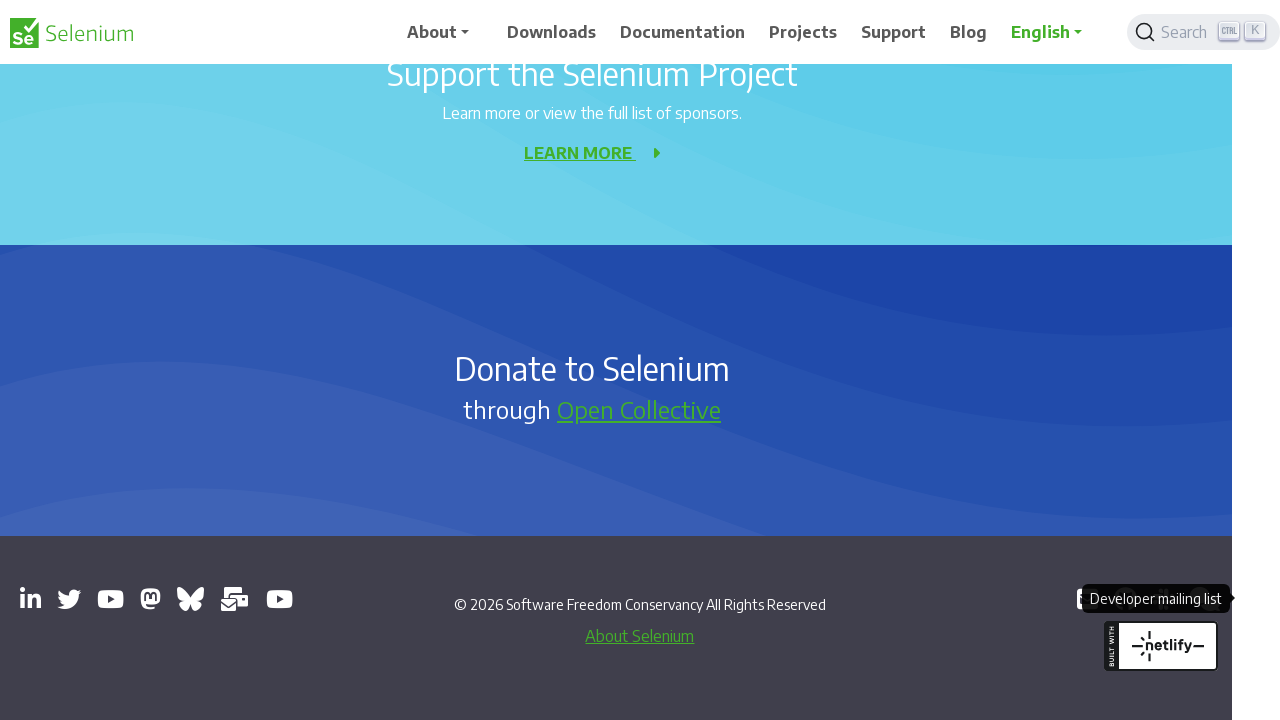

Closed page with title: SeleniumHQ Project - YouTube
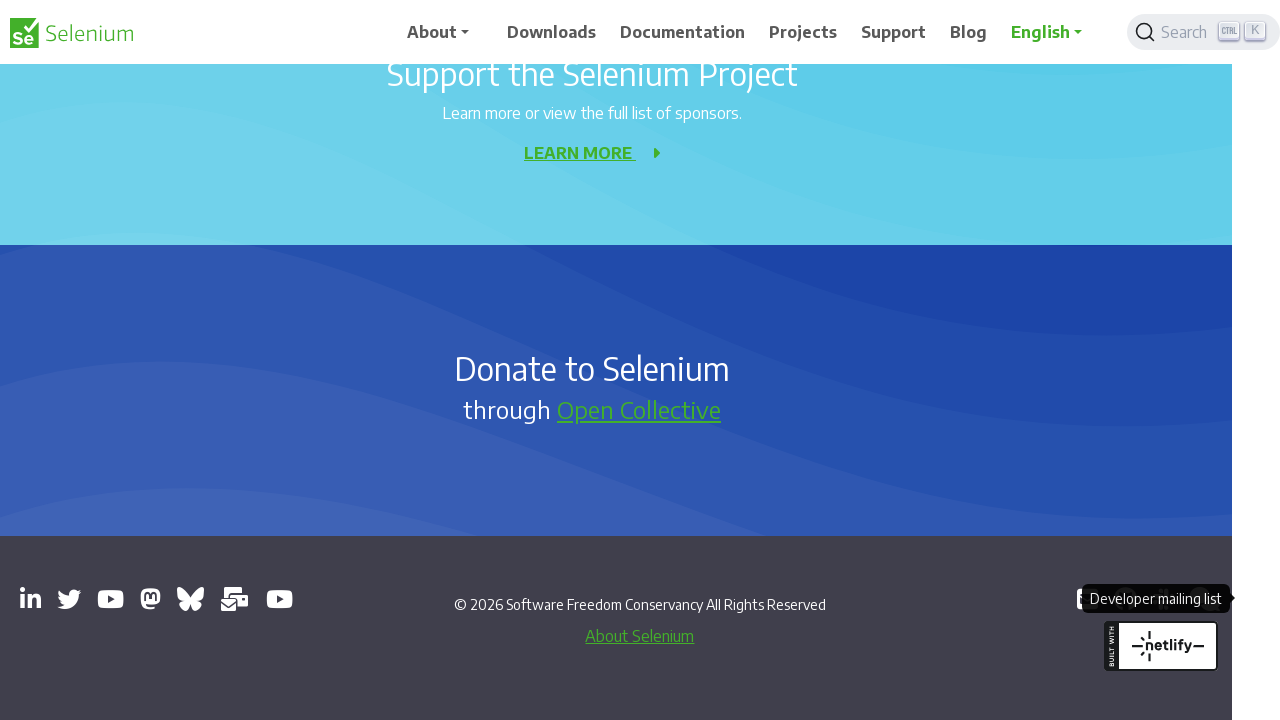

Retrieved title of opened page: Mastodon
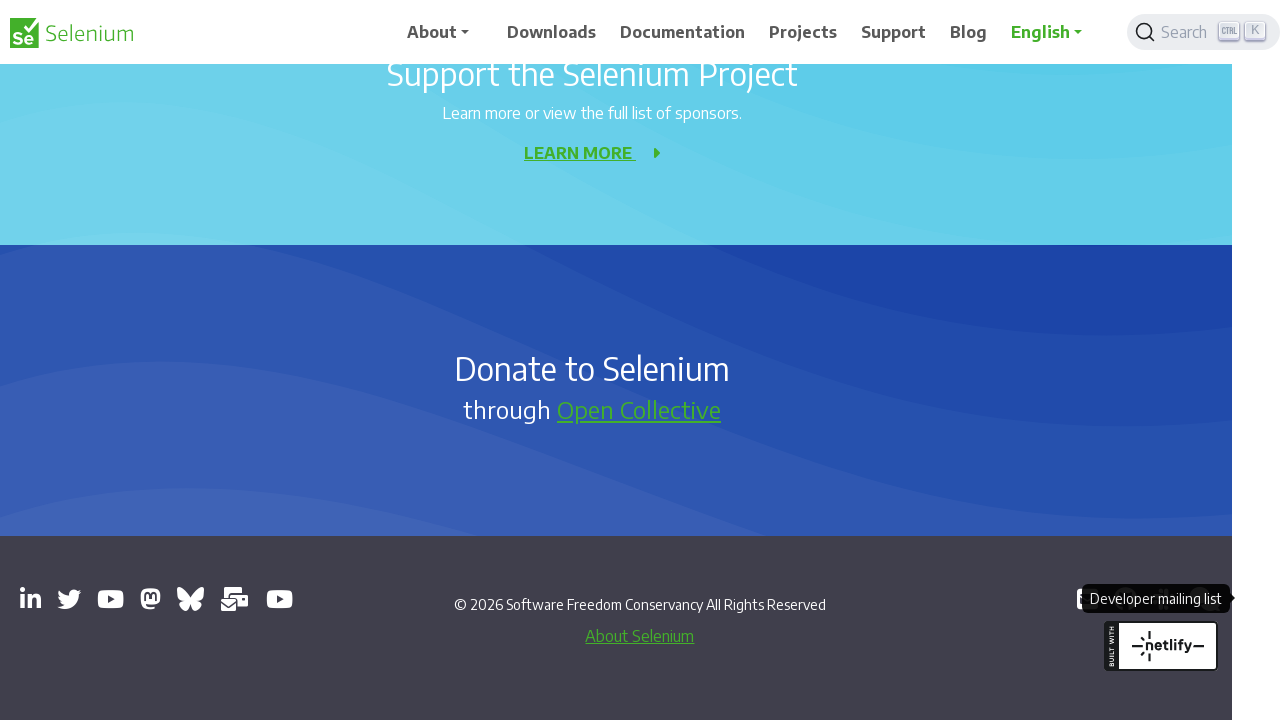

Closed page with title: Mastodon
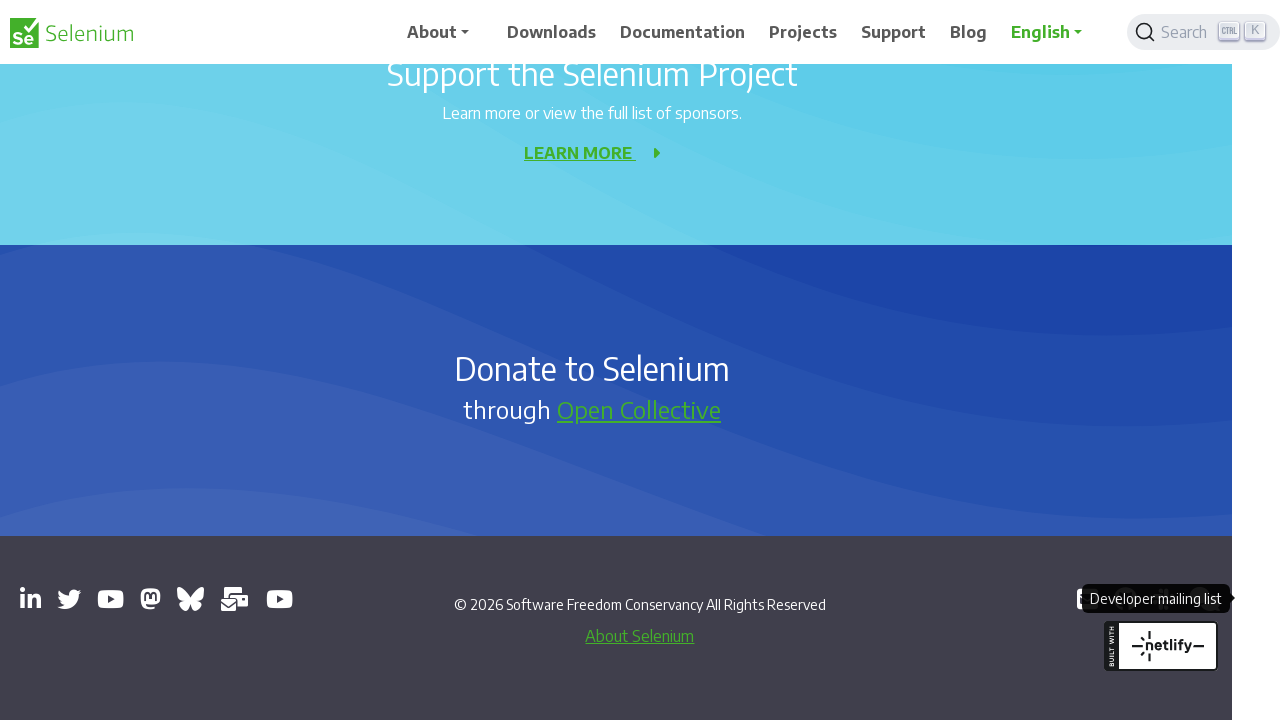

Retrieved title of opened page: SeleniumConf (@seleniumconf.bsky.social) — Bluesky
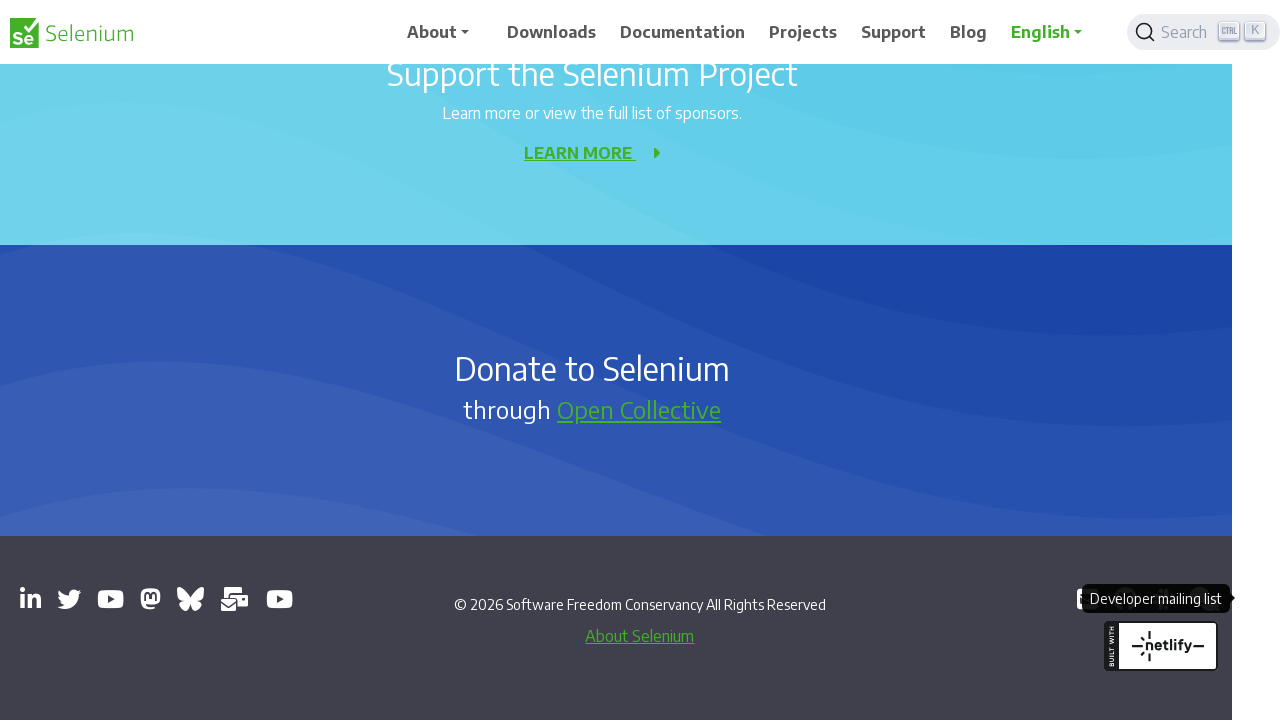

Closed page with title: SeleniumConf (@seleniumconf.bsky.social) — Bluesky
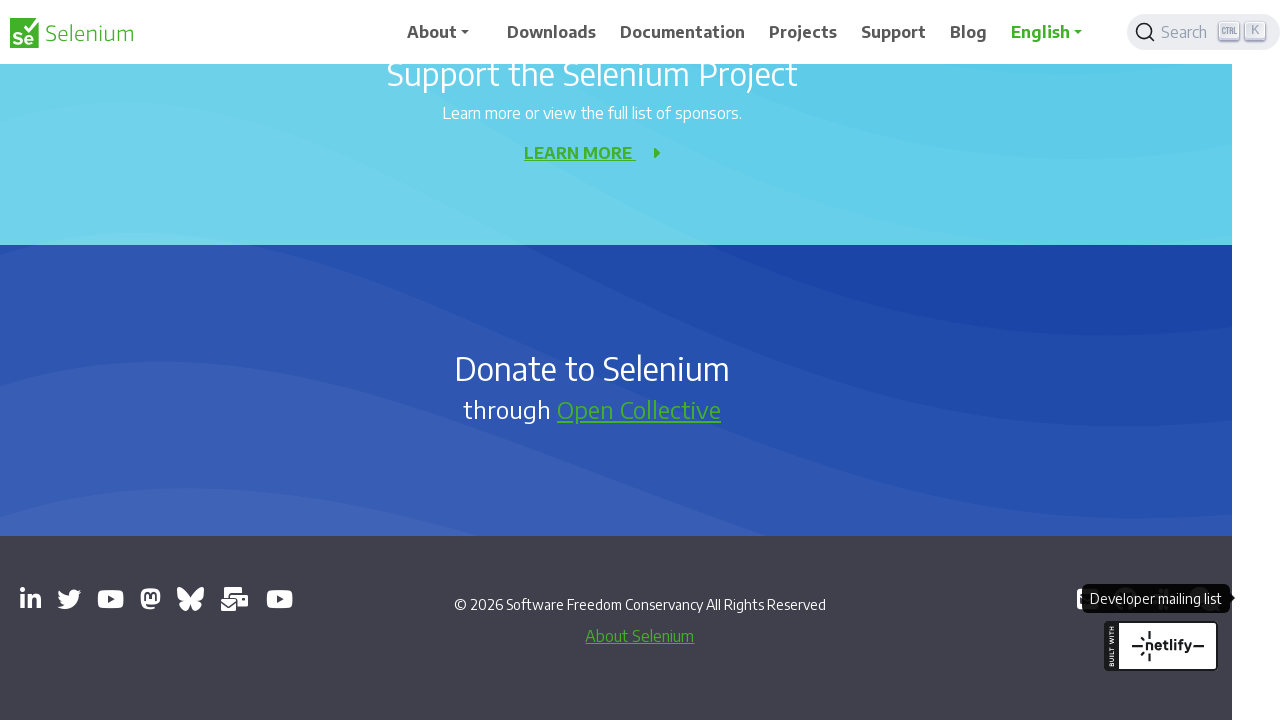

Retrieved title of opened page: Selenium Users - Google Groups
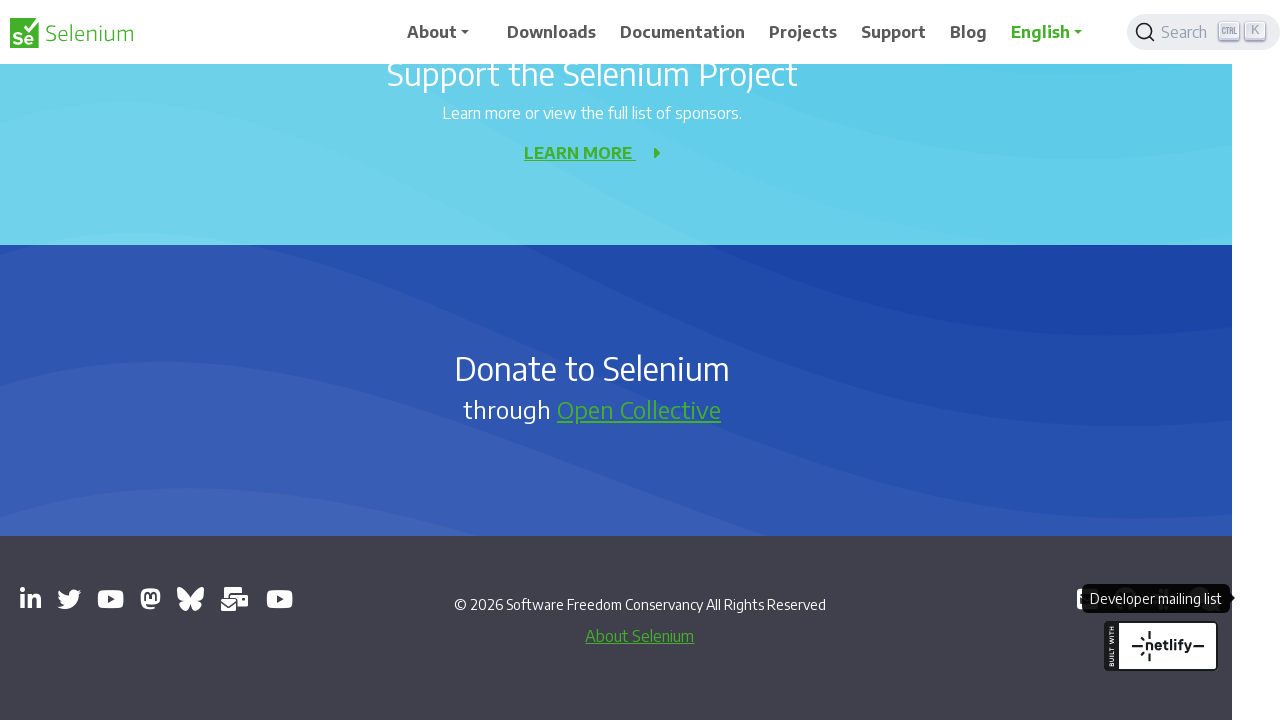

Closed page with title: Selenium Users - Google Groups
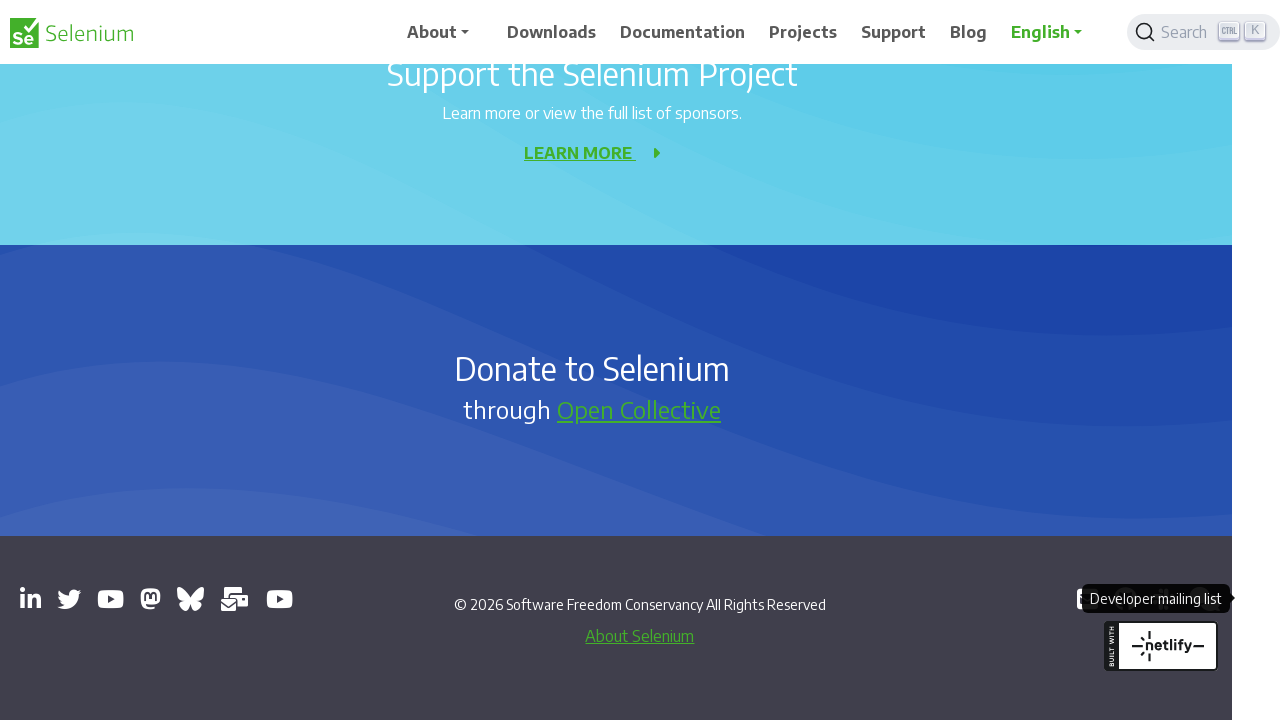

Retrieved title of opened page: Selenium Conference - YouTube
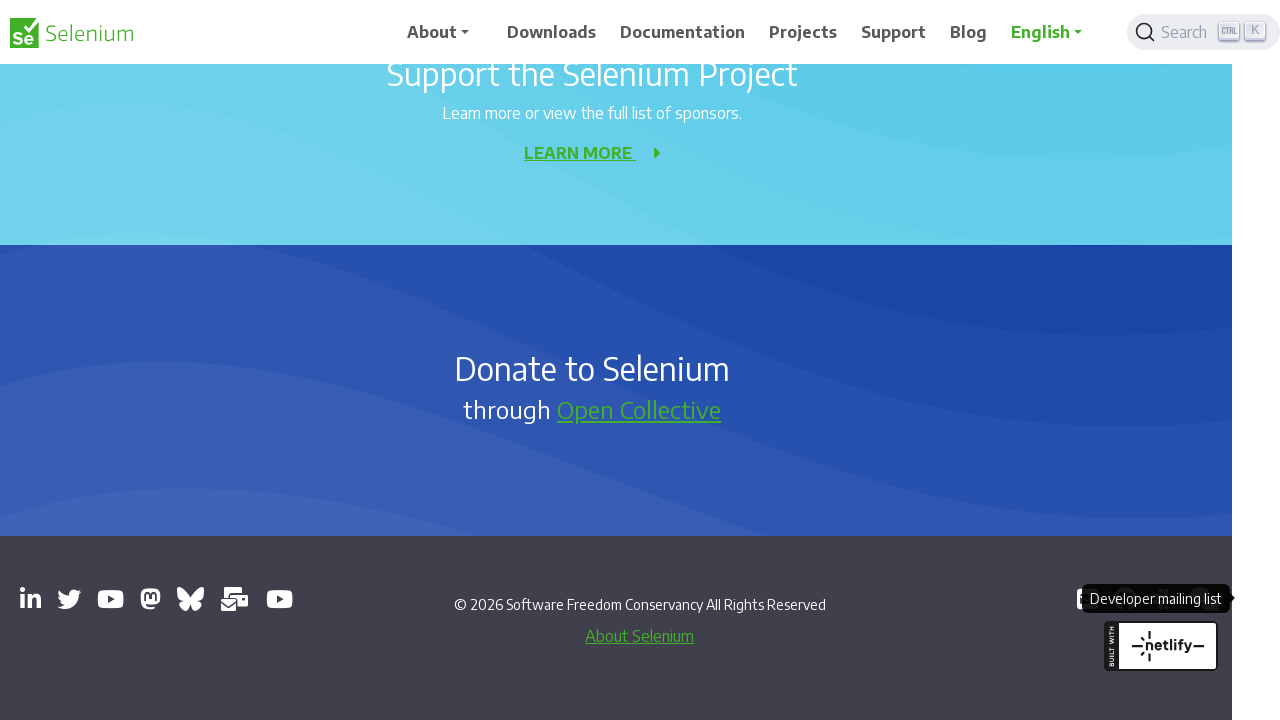

Closed page with title: Selenium Conference - YouTube
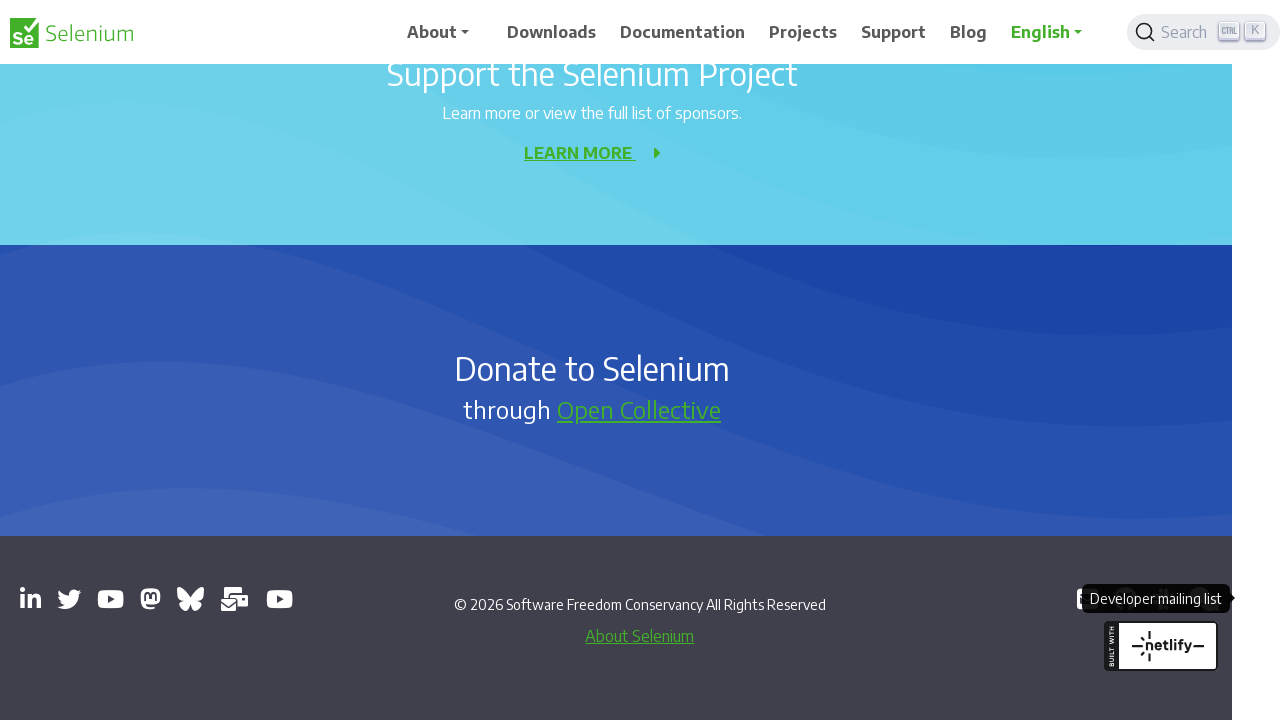

Retrieved title of opened page: GitHub - SeleniumHQ/selenium: A browser automation framework and ecosystem.
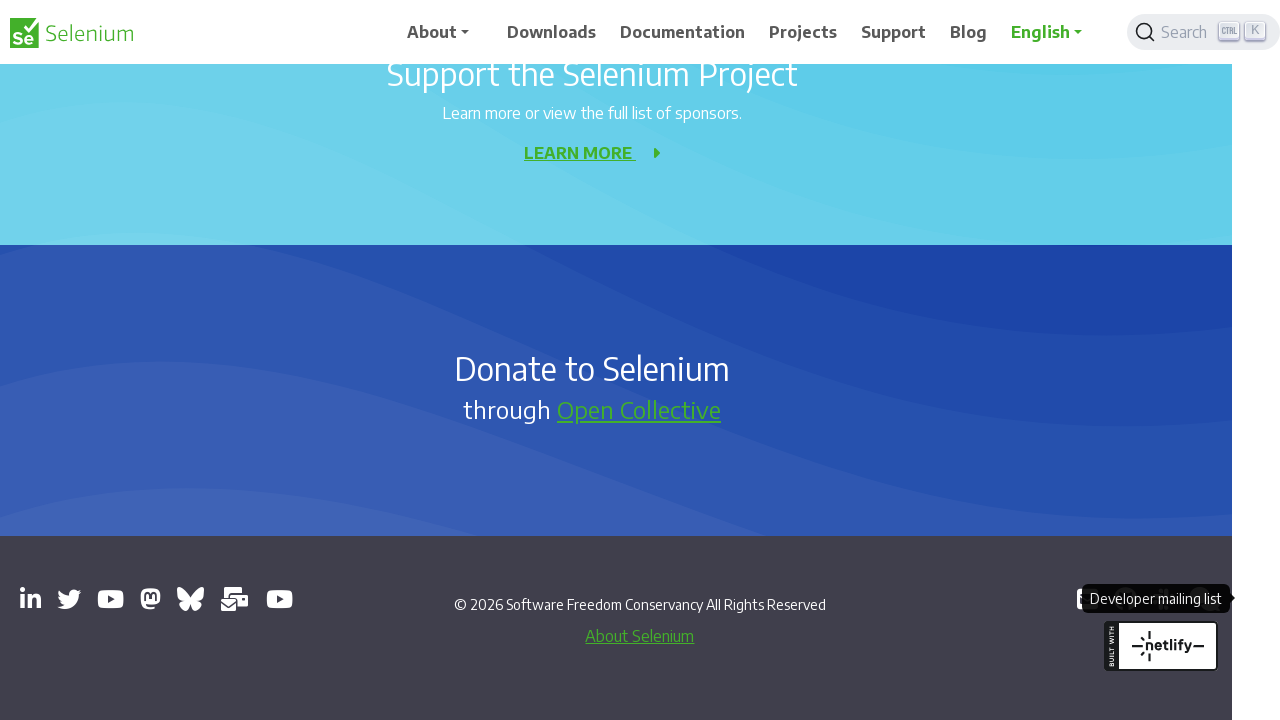

Closed page with title: GitHub - SeleniumHQ/selenium: A browser automation framework and ecosystem.
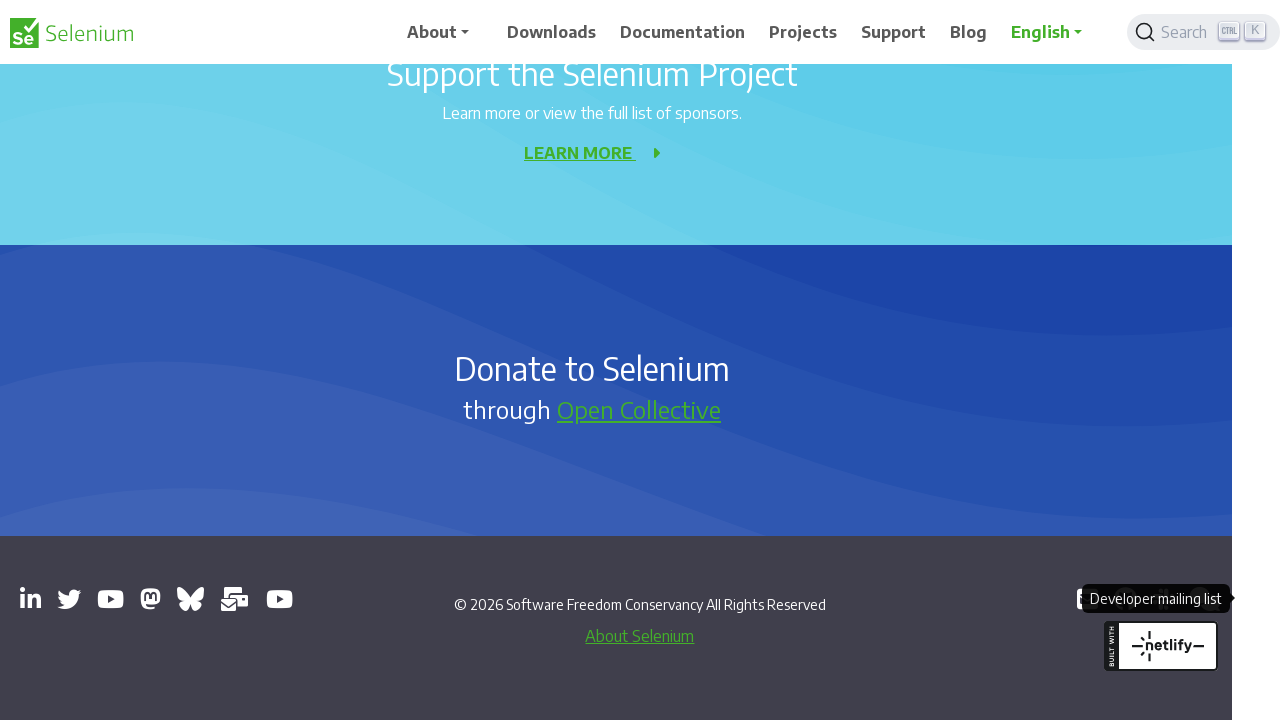

Retrieved title of opened page: 
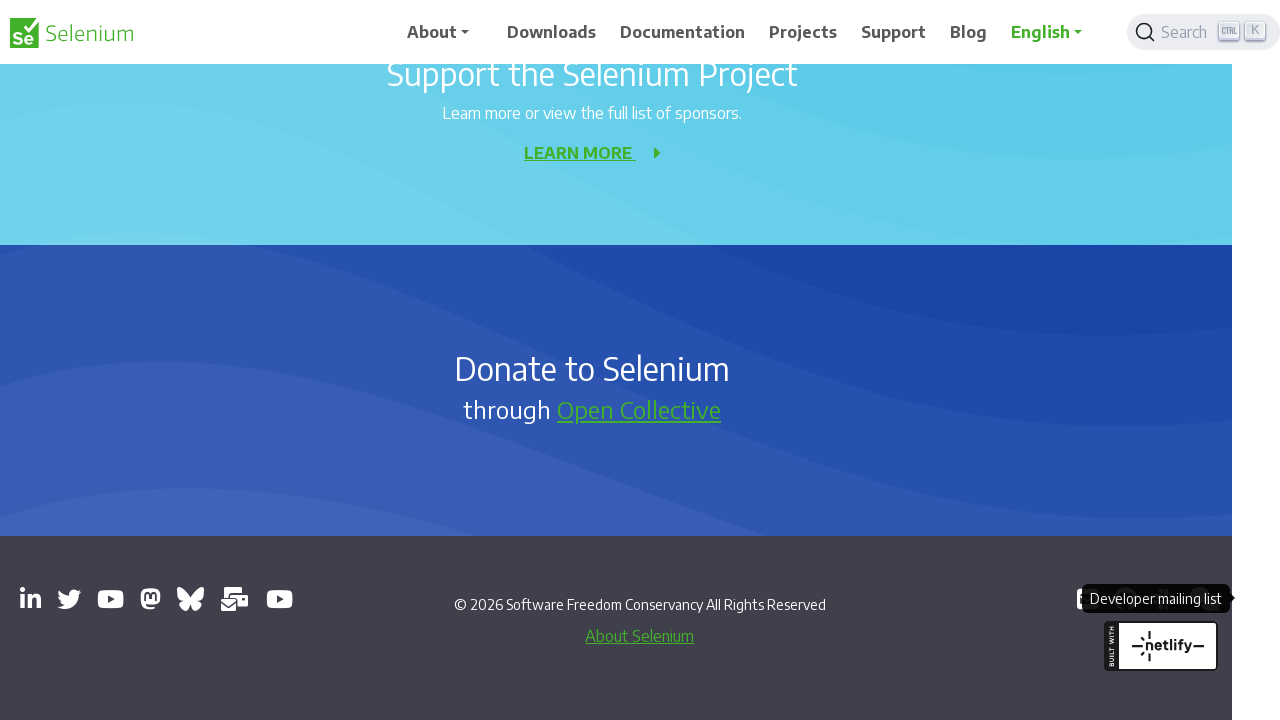

Closed page with title: 
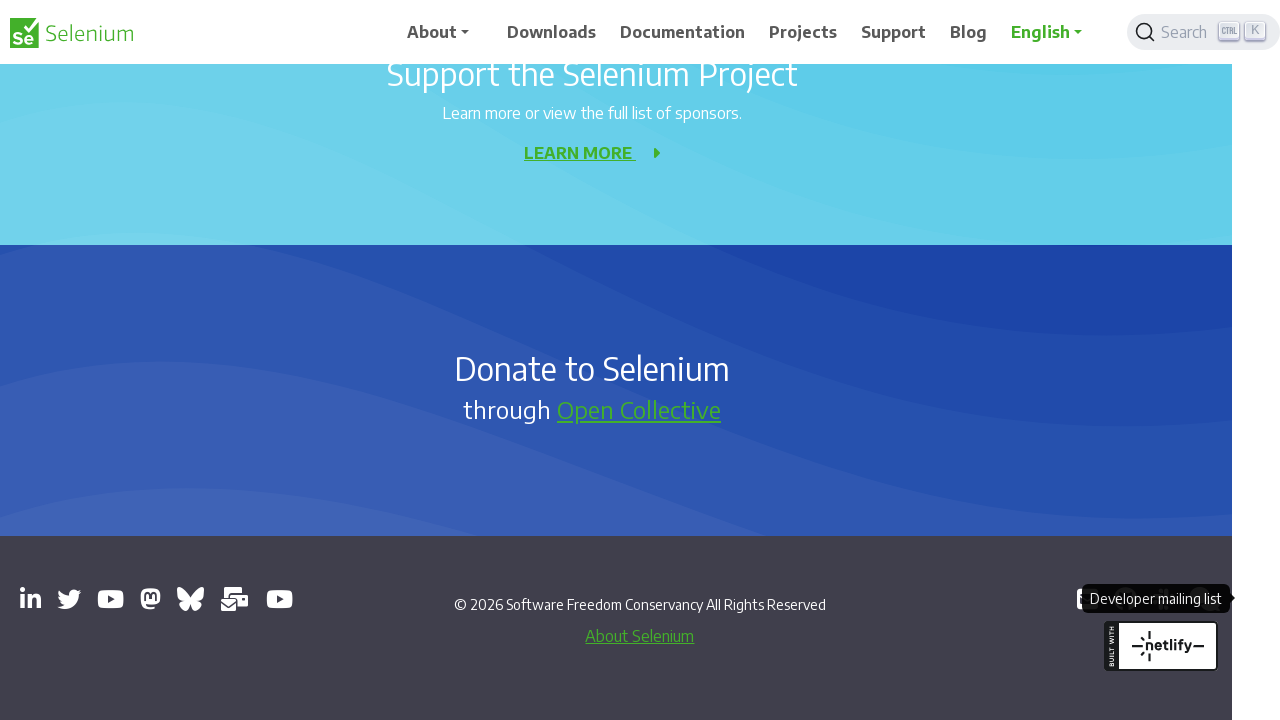

Retrieved title of opened page: Libera.Chat
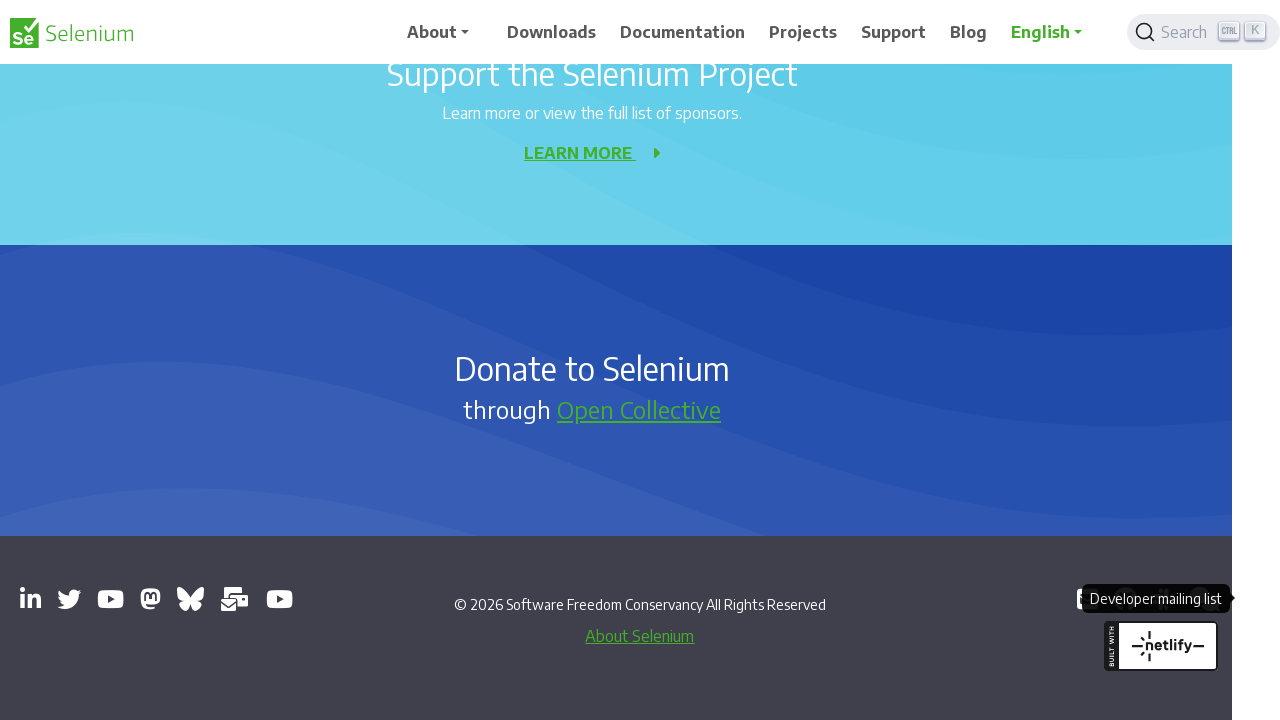

Closed page with title: Libera.Chat
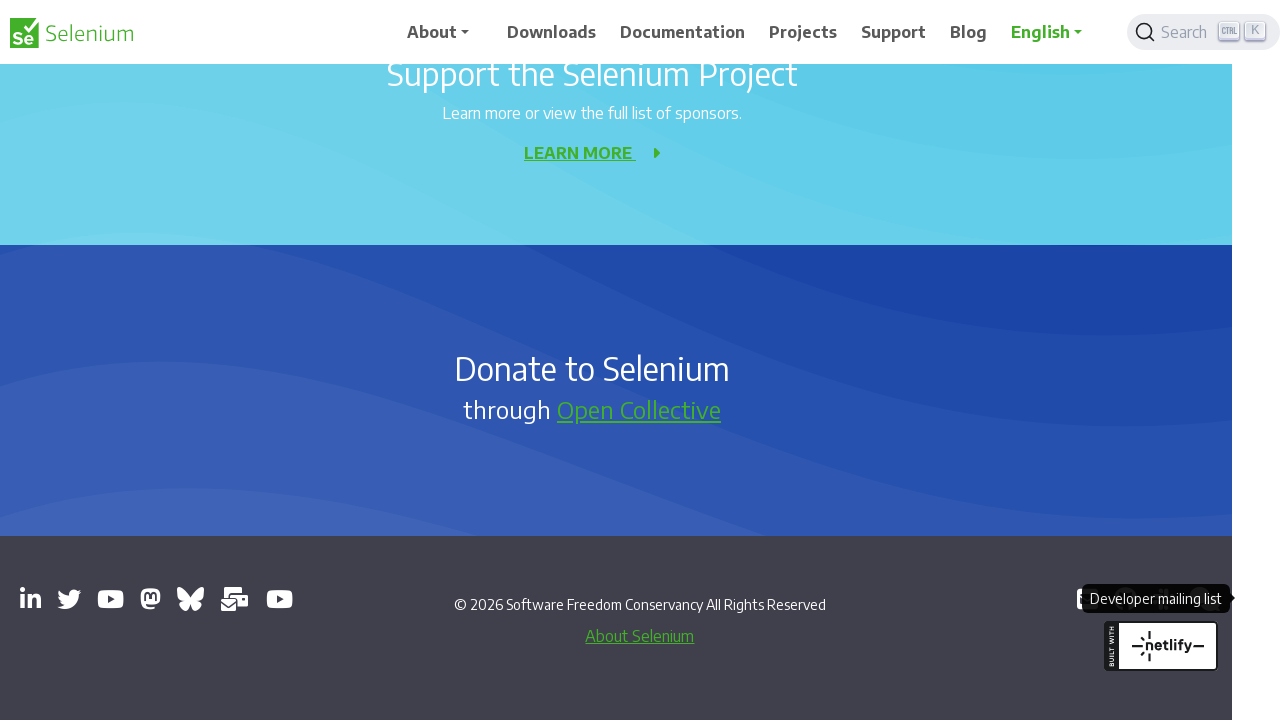

Retrieved title of opened page: Selenium Developers - Google Groups
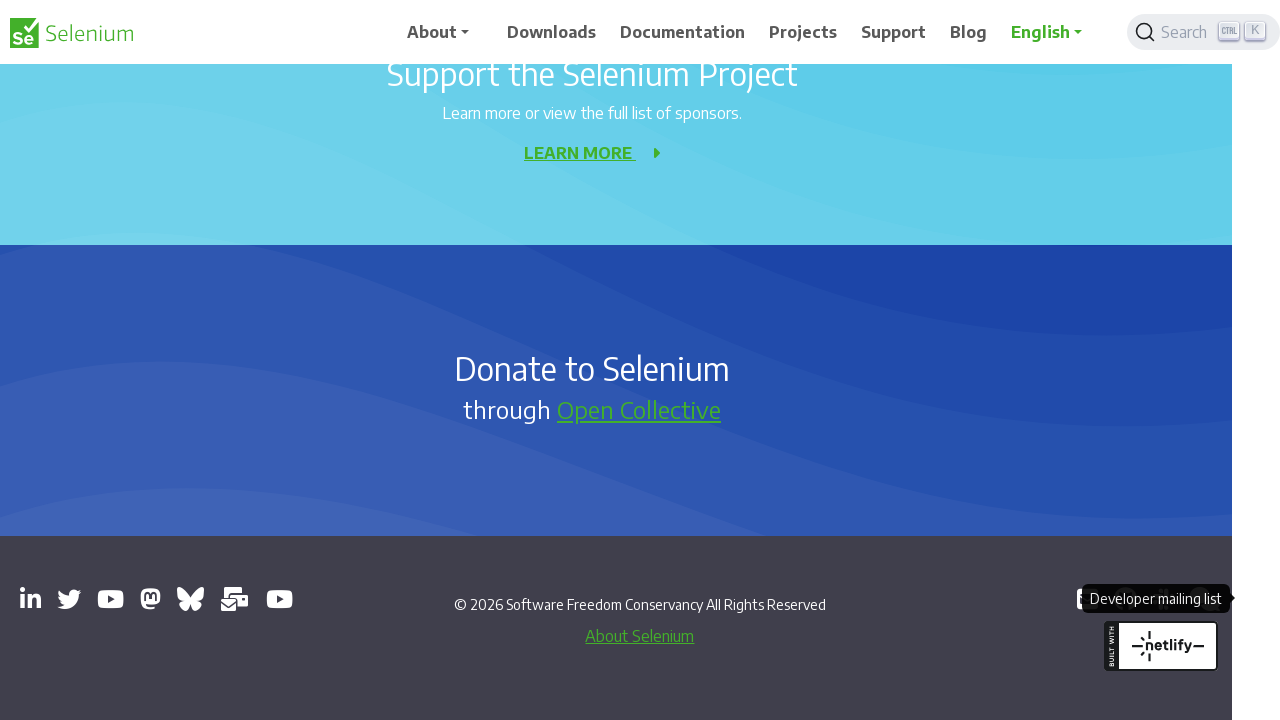

Closed page with title: Selenium Developers - Google Groups
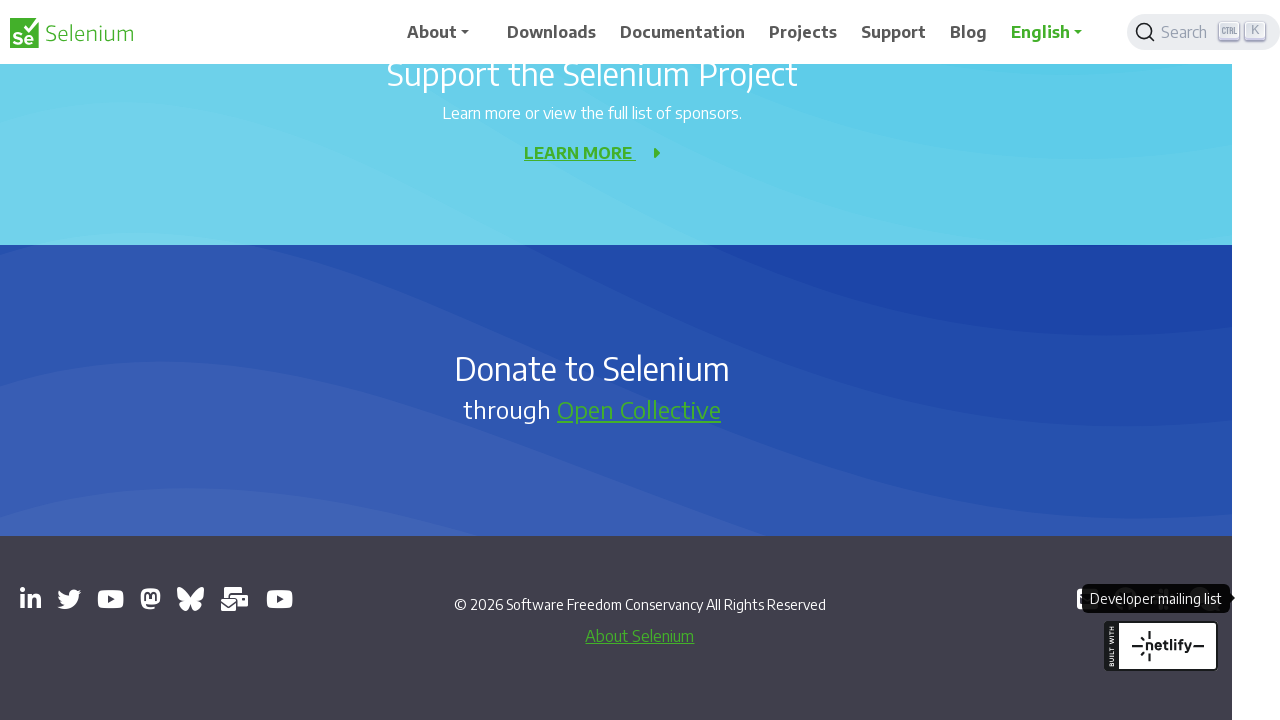

Waited 1000ms to verify home page stability
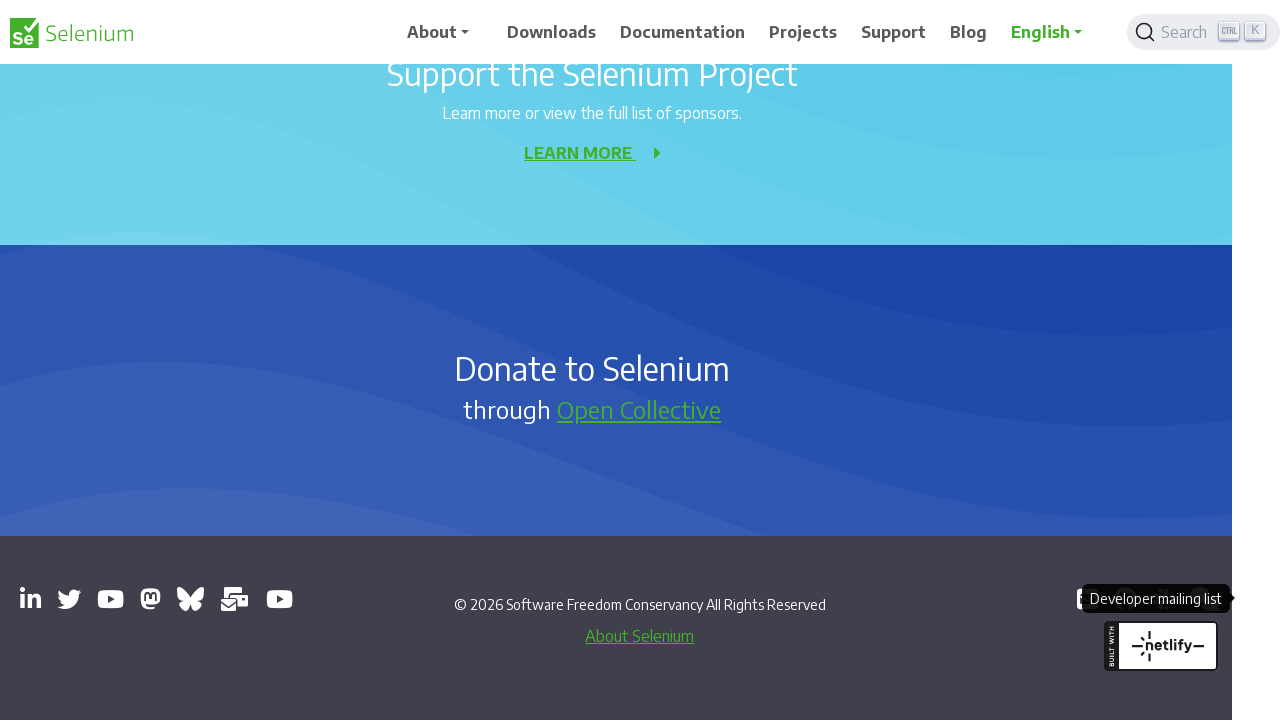

Home page verified to remain open after closing all new windows
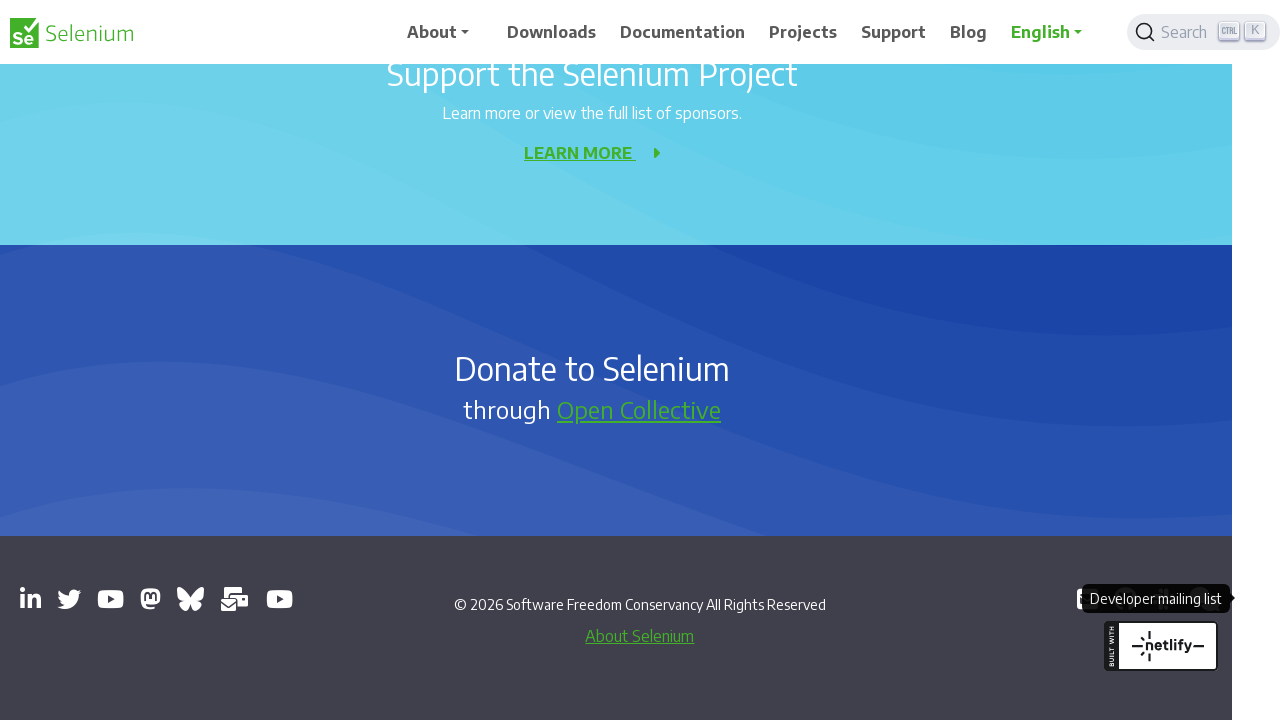

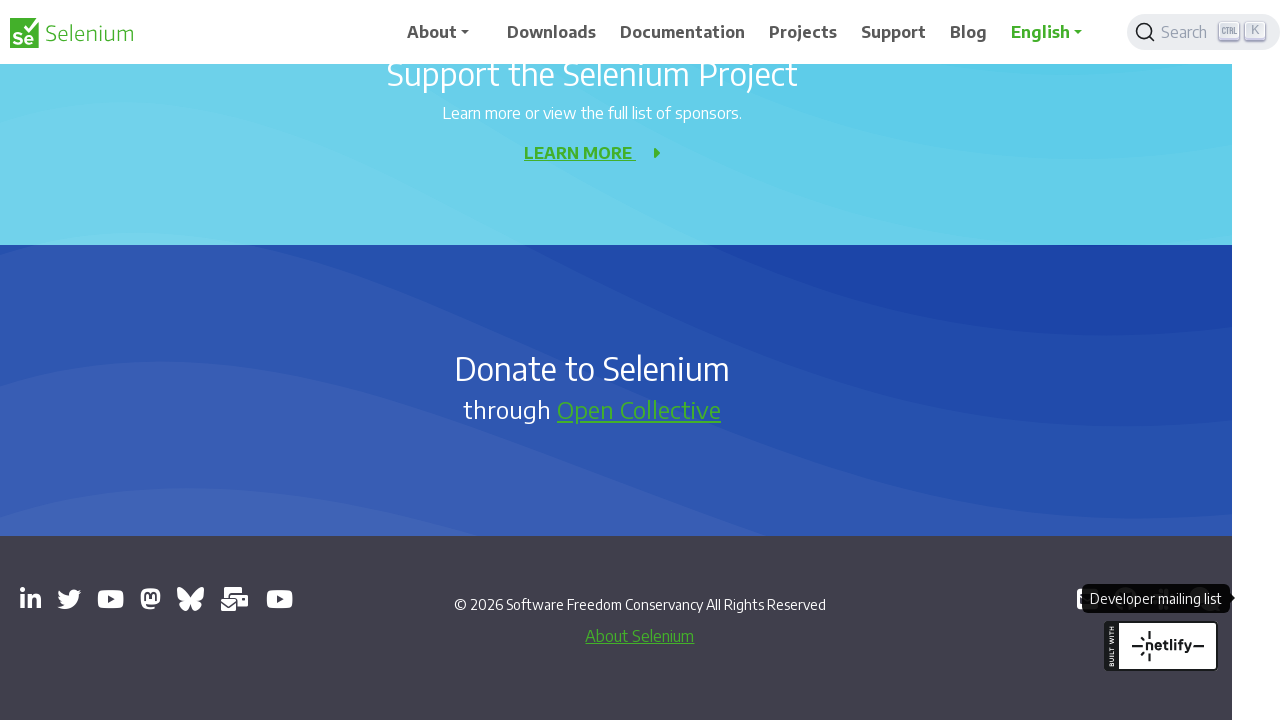